Tests web table interactions including verifying table structure, navigating through pagination pages, and selecting checkboxes in each row across all pages.

Starting URL: https://testautomationpractice.blogspot.com/

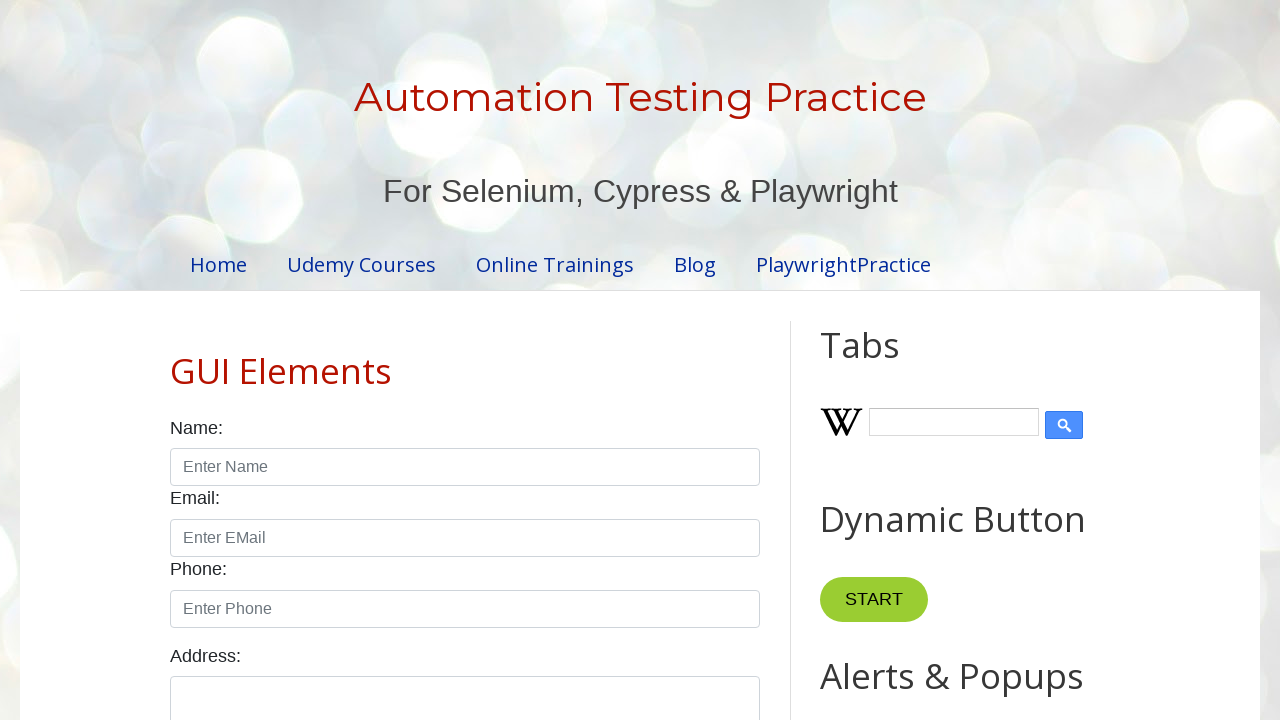

Waited for product table to be visible
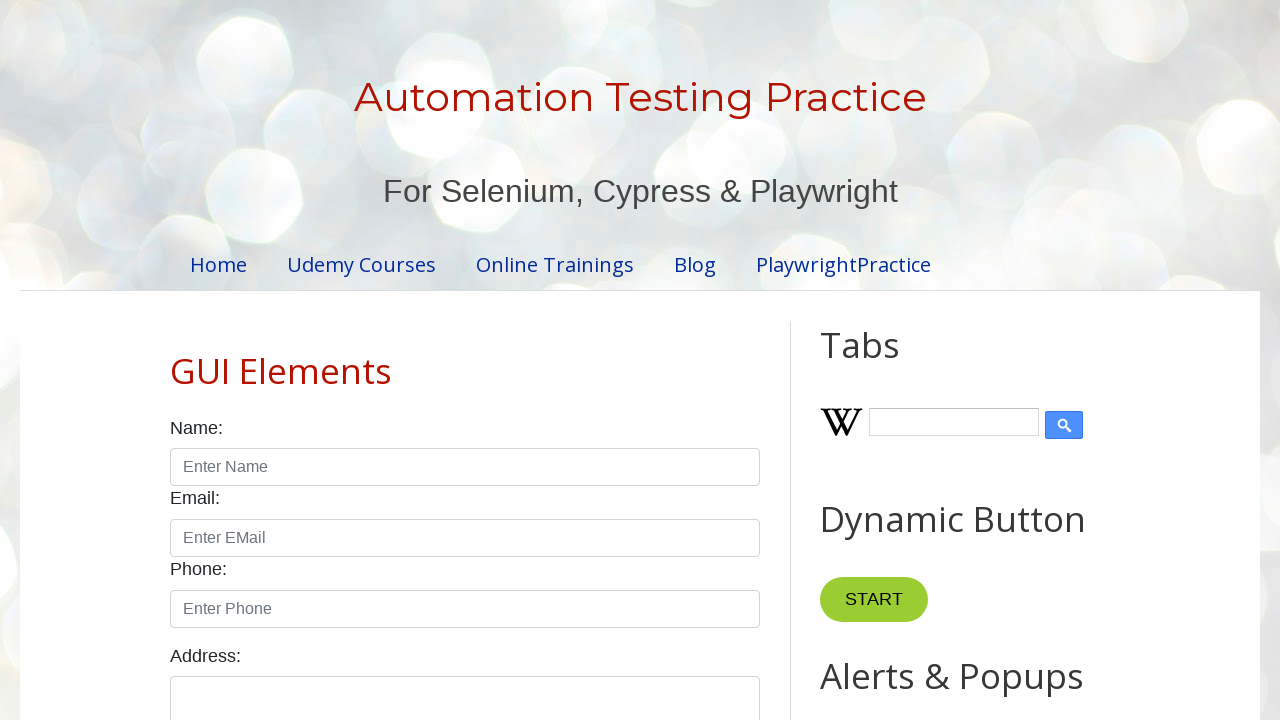

Retrieved table row count: 5 rows
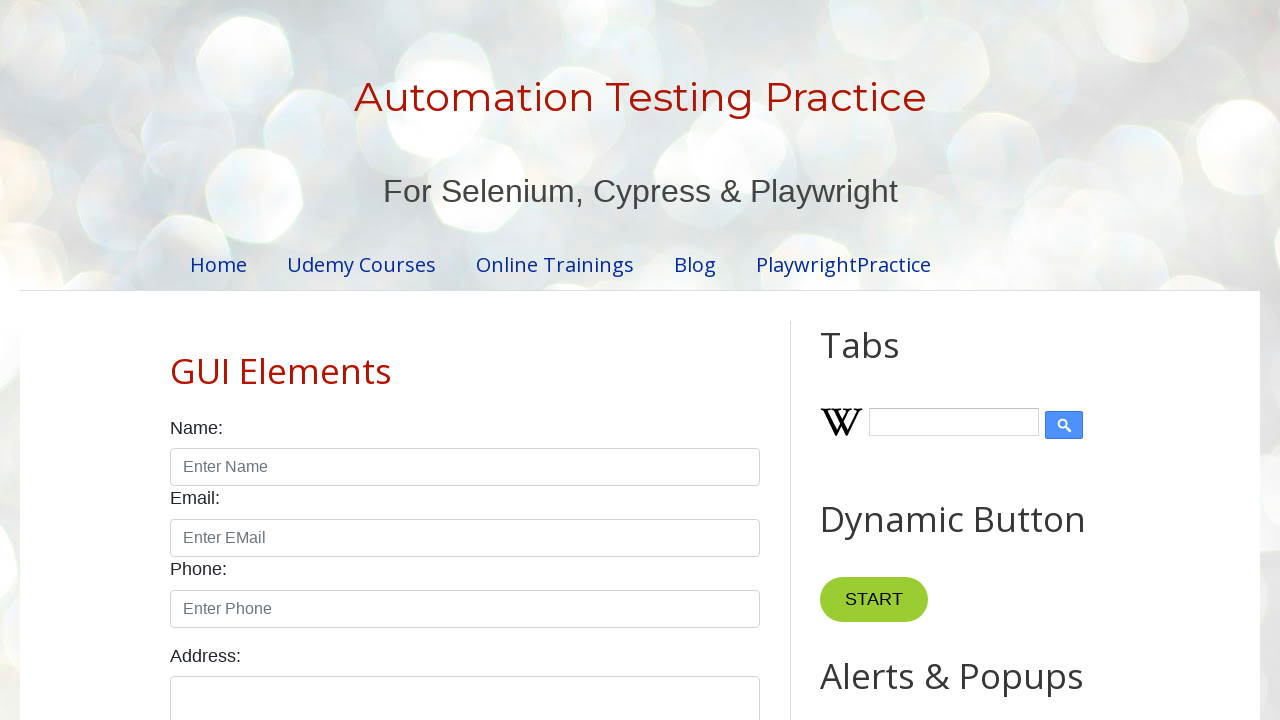

Waited for specific cell (row 4, column 2) to be available
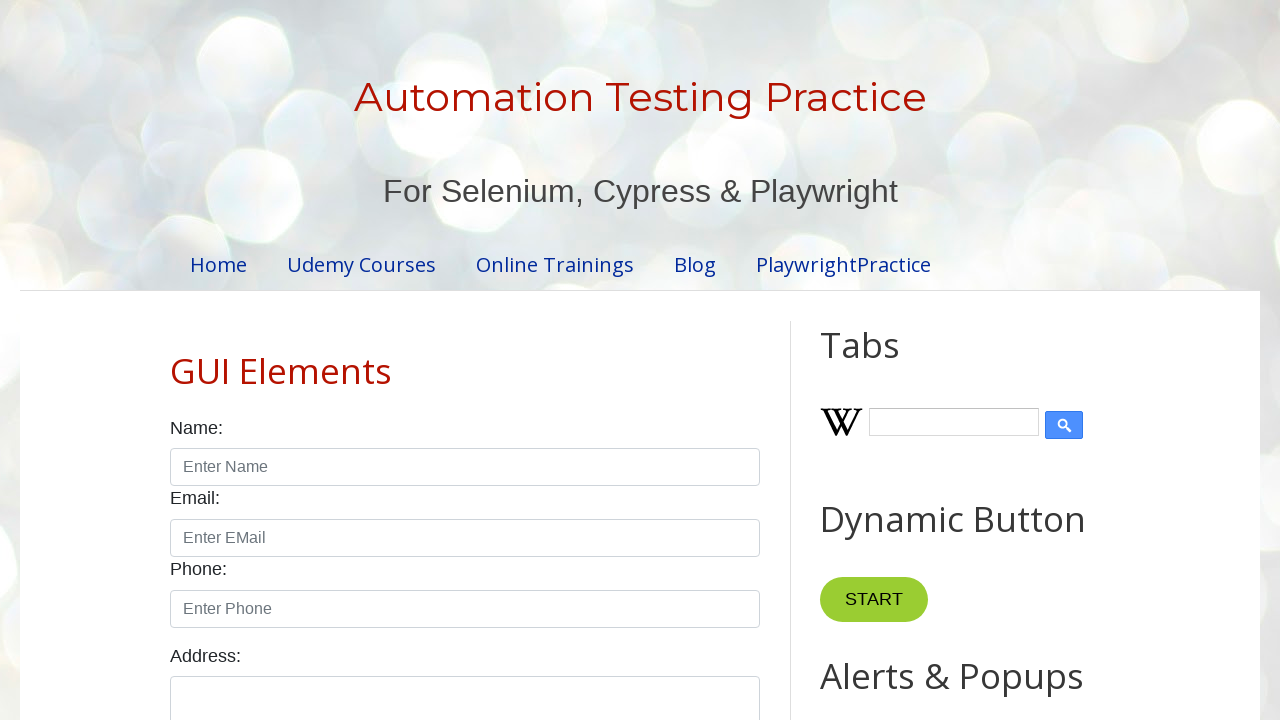

Verified table cell exists at row 1, column 1
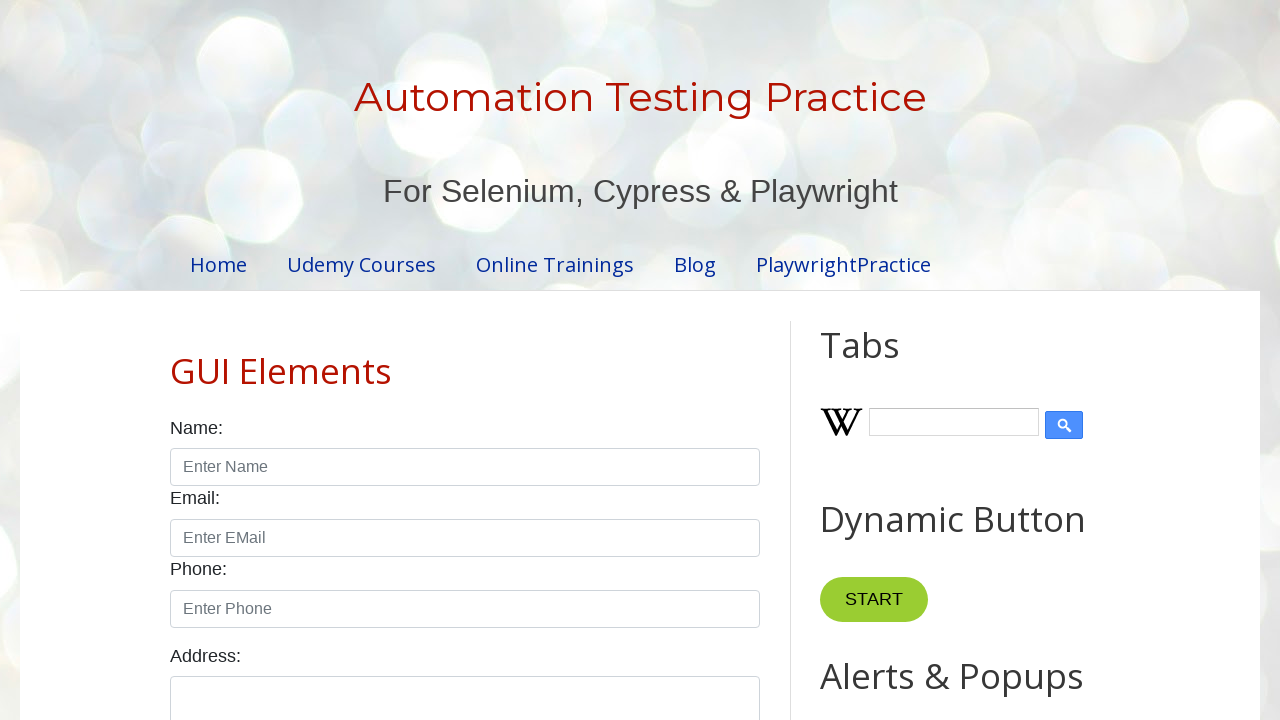

Verified table cell exists at row 1, column 2
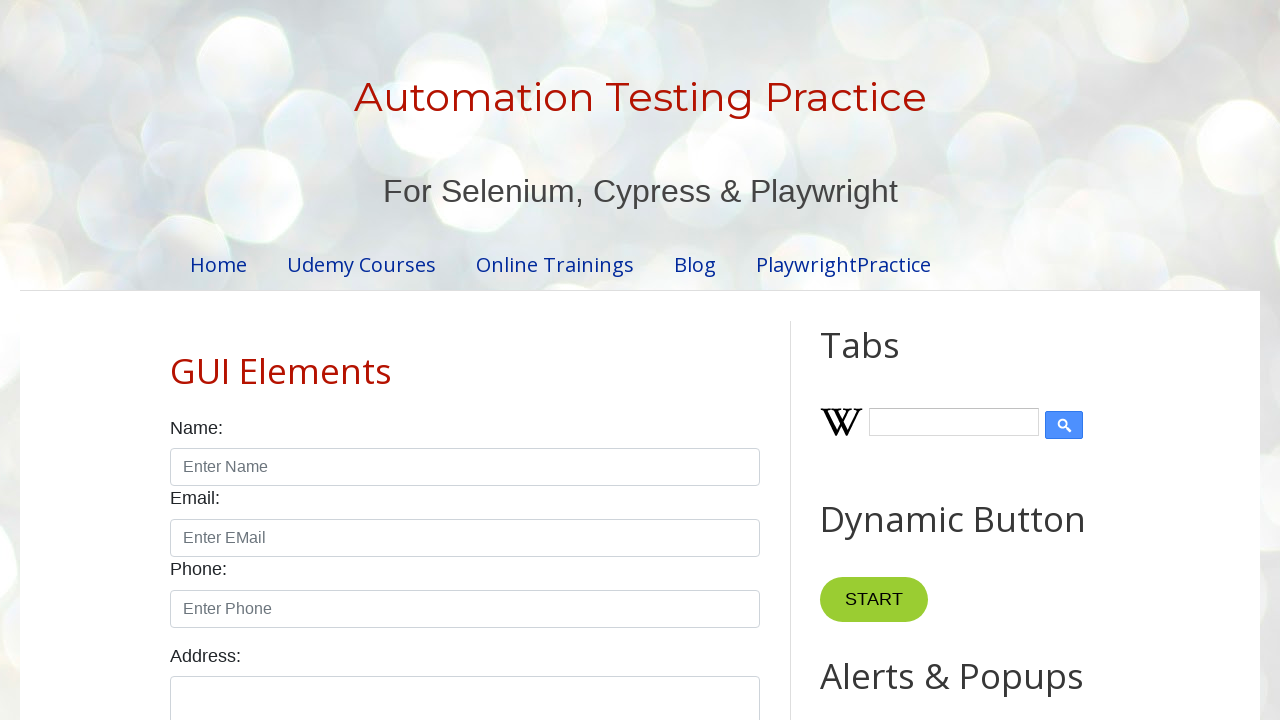

Verified table cell exists at row 1, column 3
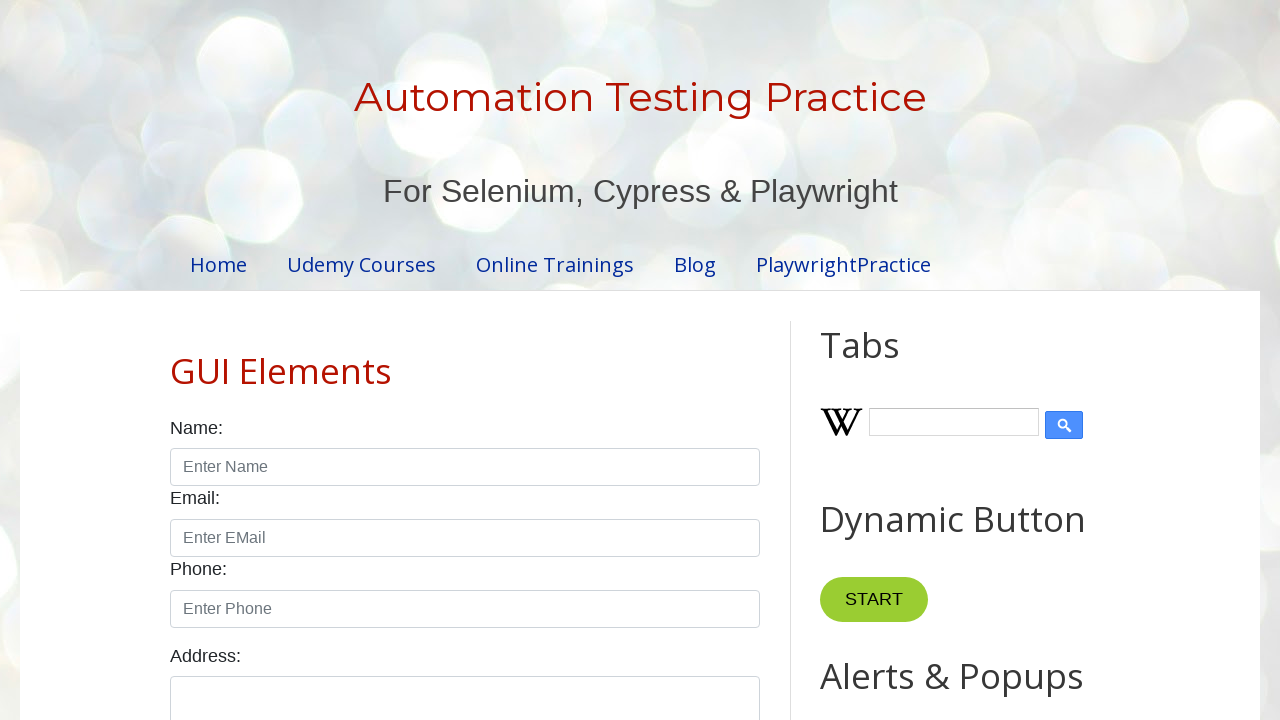

Verified table cell exists at row 2, column 1
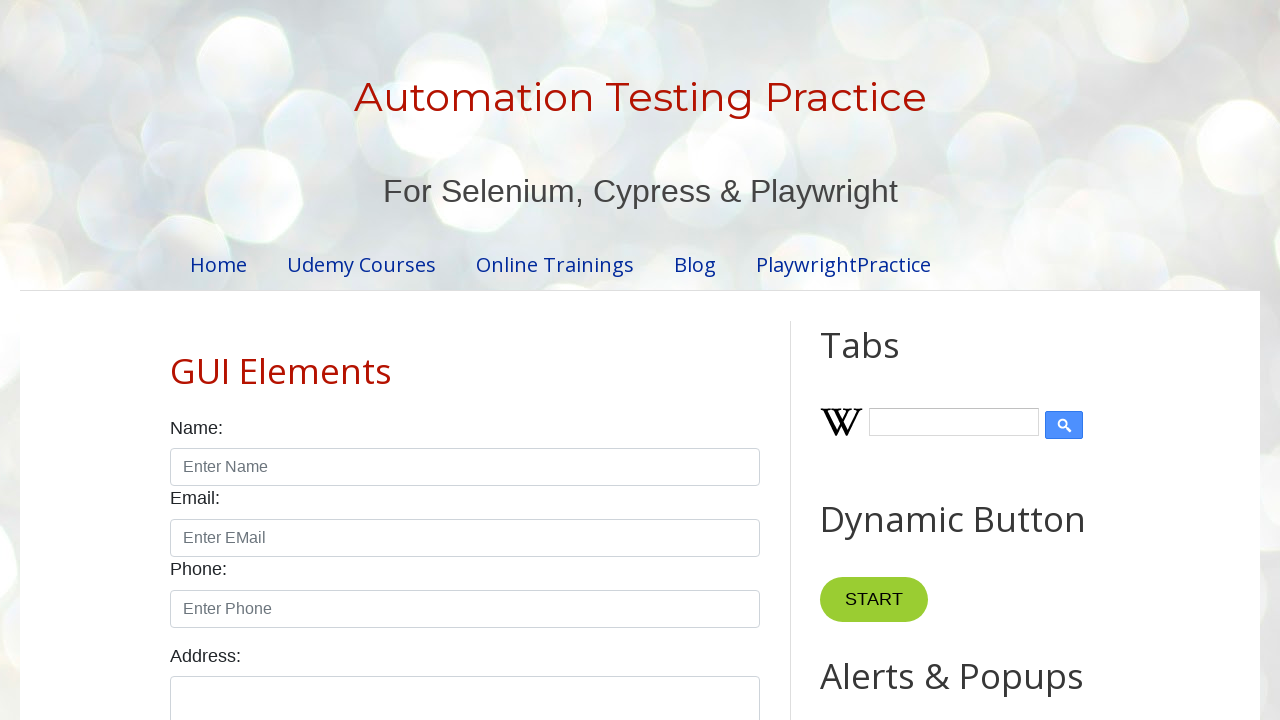

Verified table cell exists at row 2, column 2
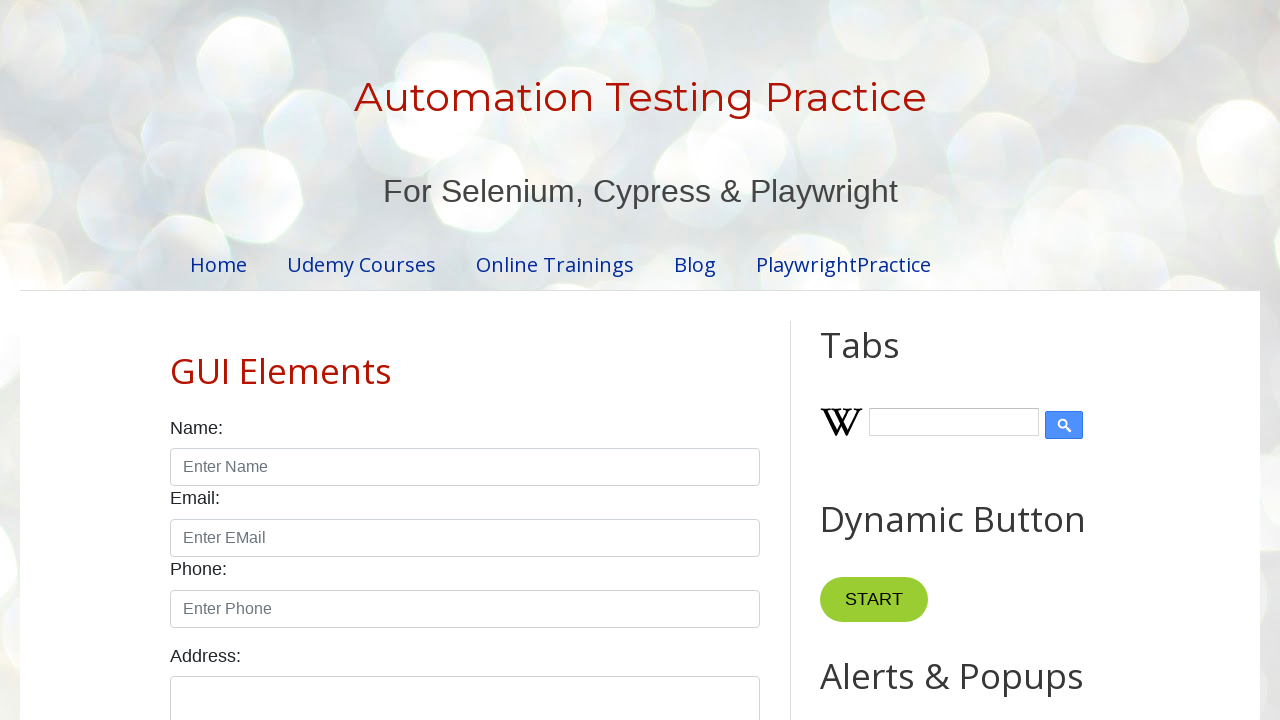

Verified table cell exists at row 2, column 3
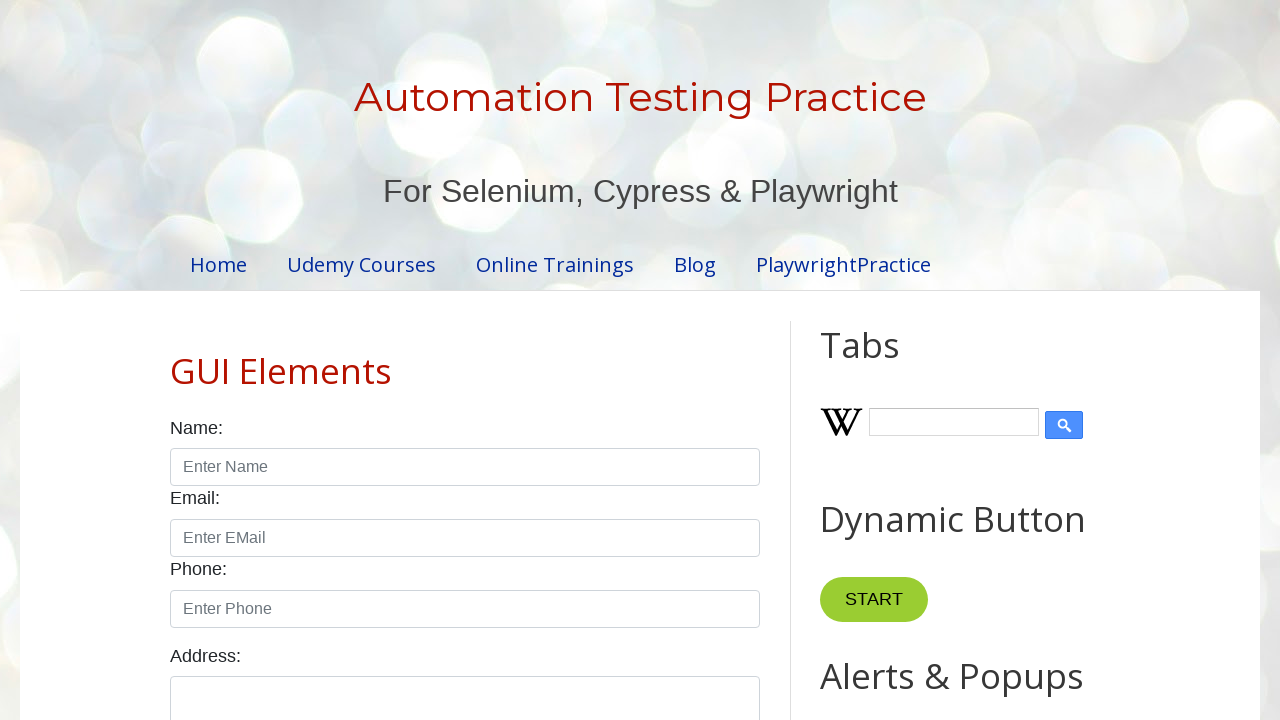

Verified table cell exists at row 3, column 1
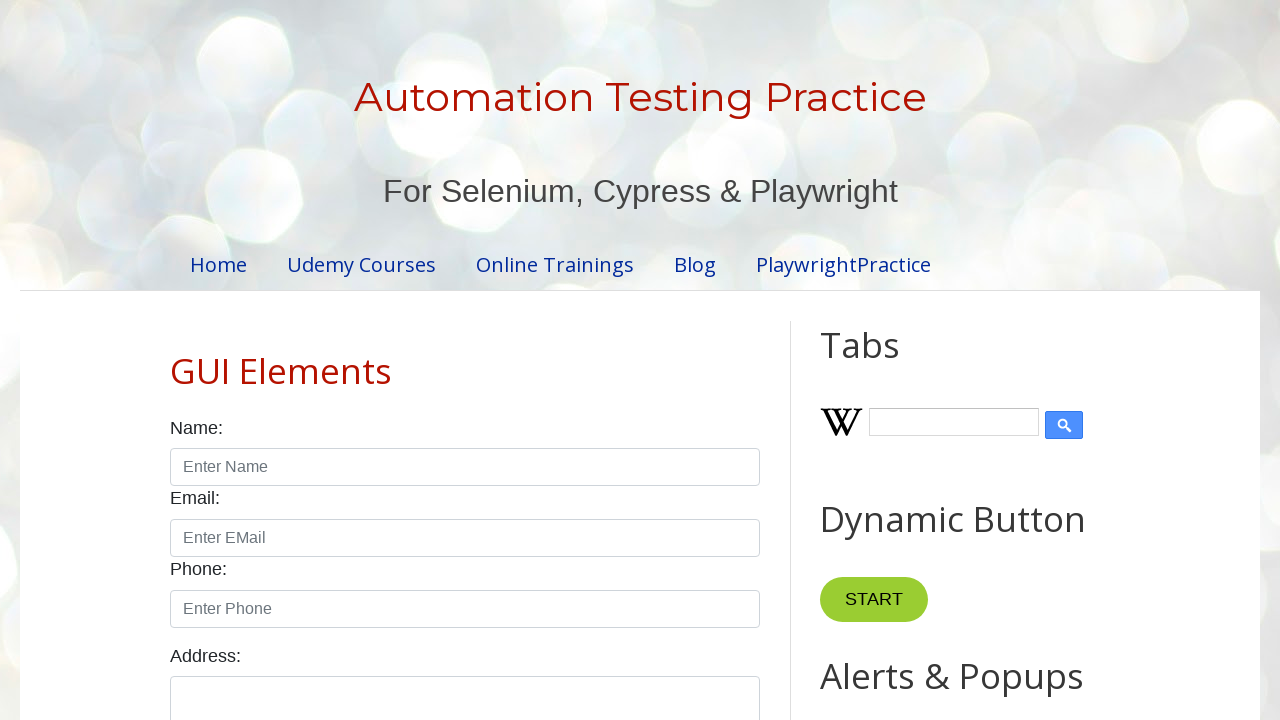

Verified table cell exists at row 3, column 2
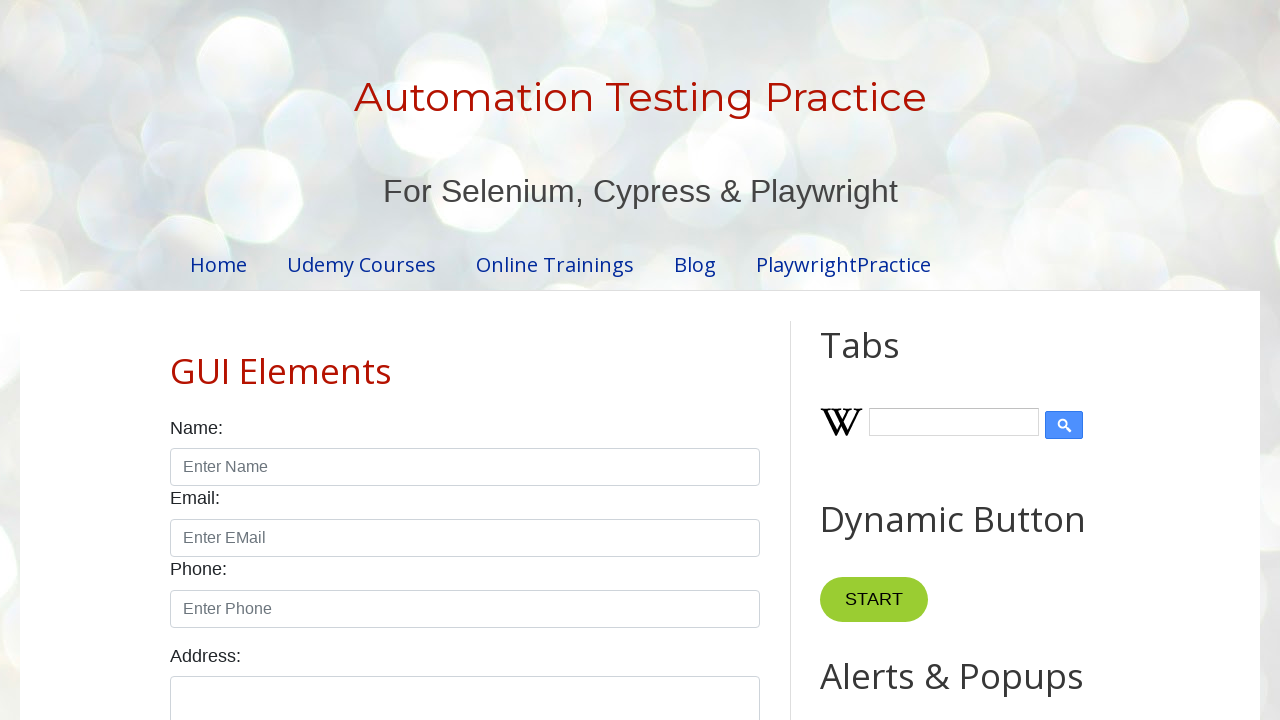

Verified table cell exists at row 3, column 3
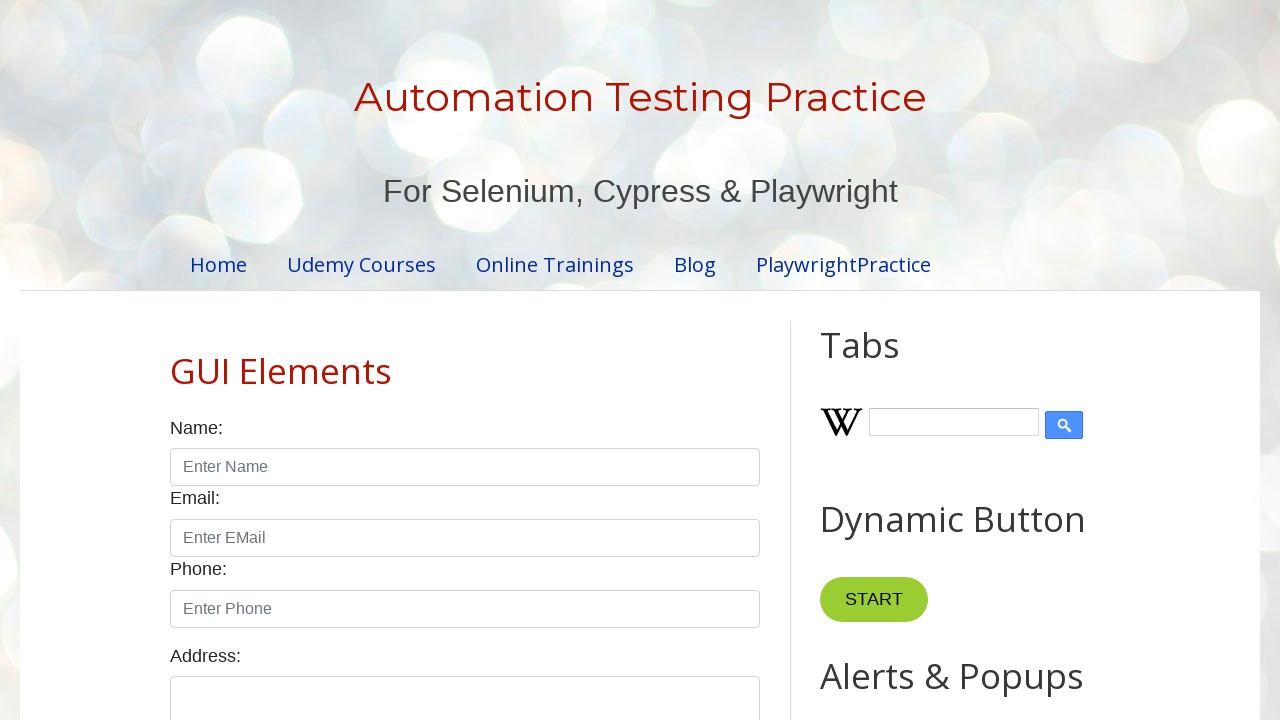

Verified table cell exists at row 4, column 1
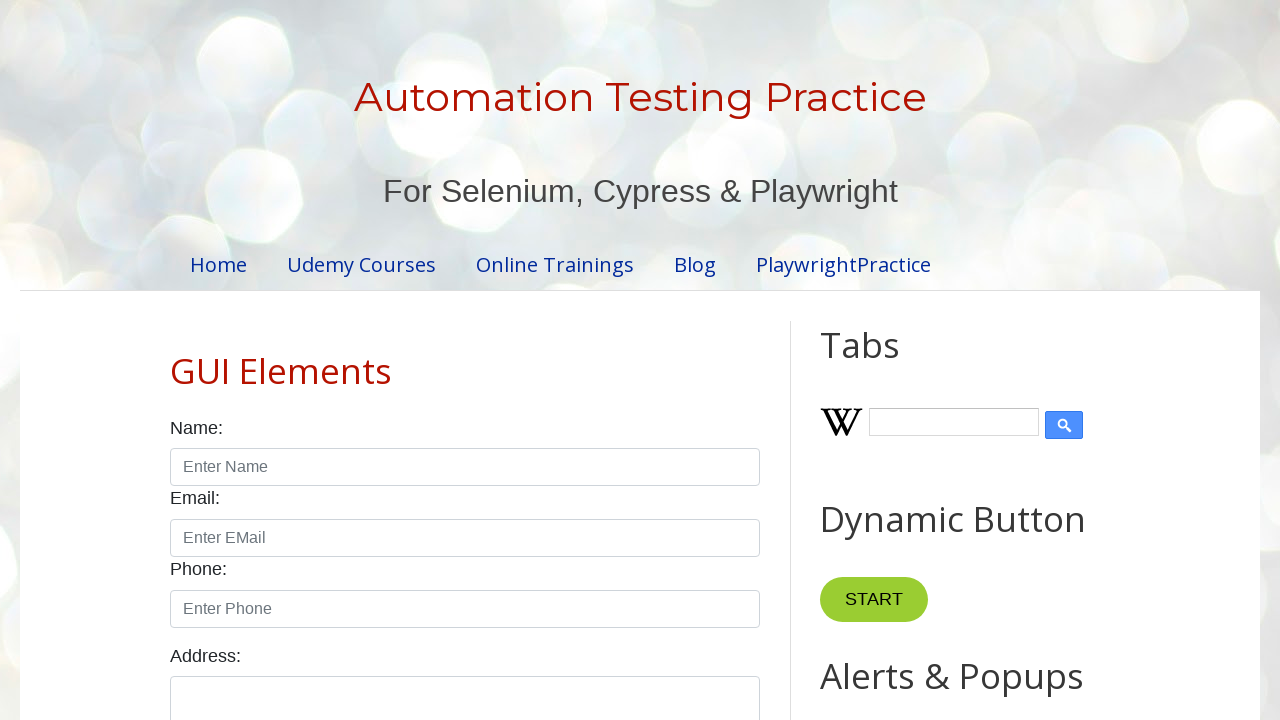

Verified table cell exists at row 4, column 2
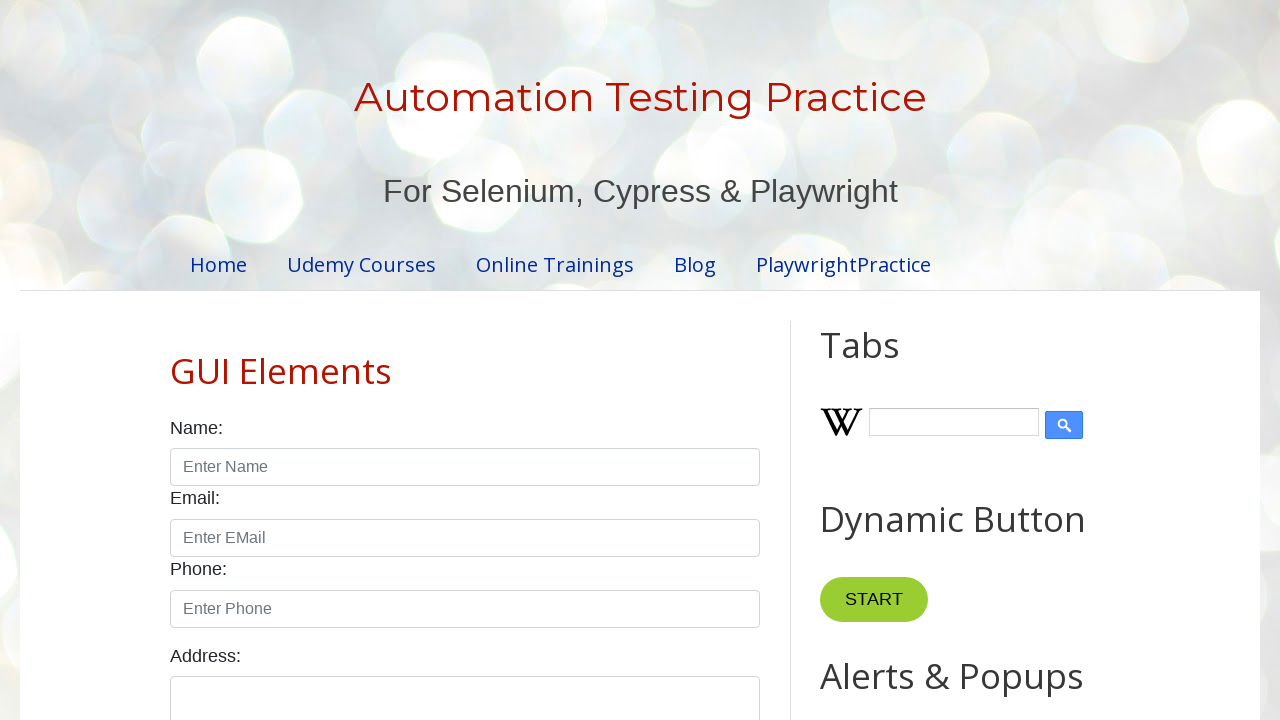

Verified table cell exists at row 4, column 3
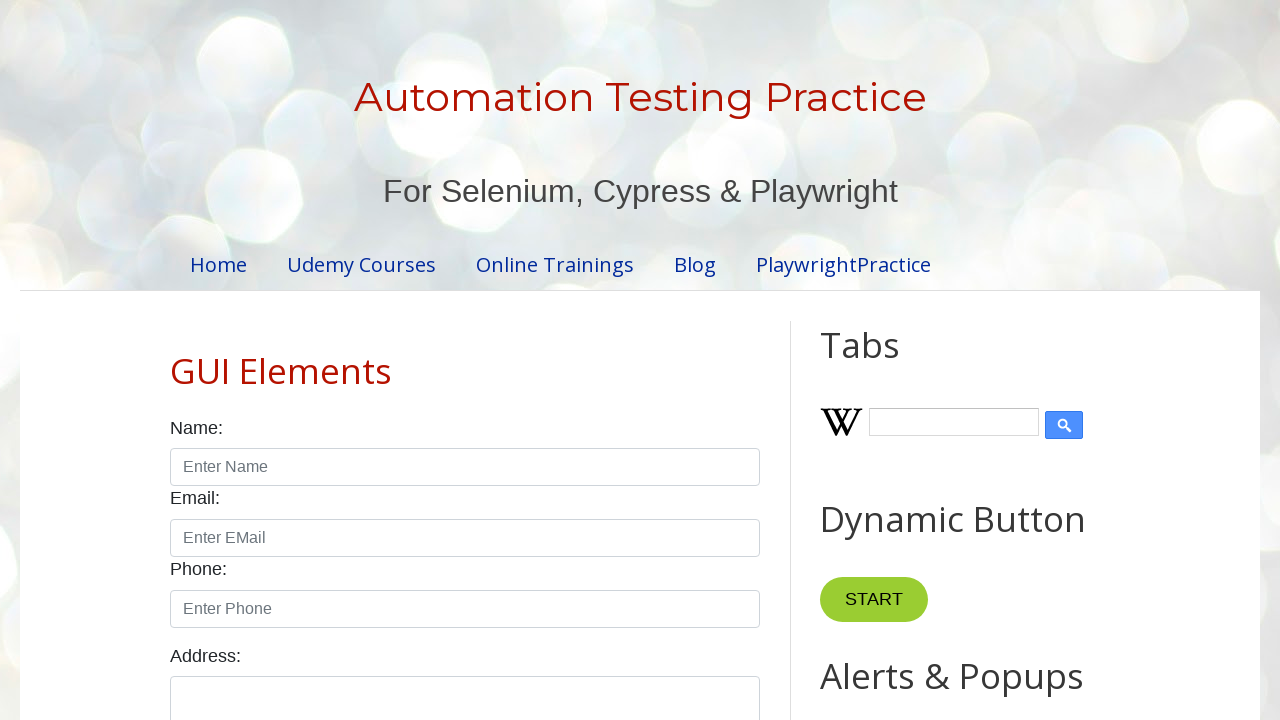

Verified table cell exists at row 5, column 1
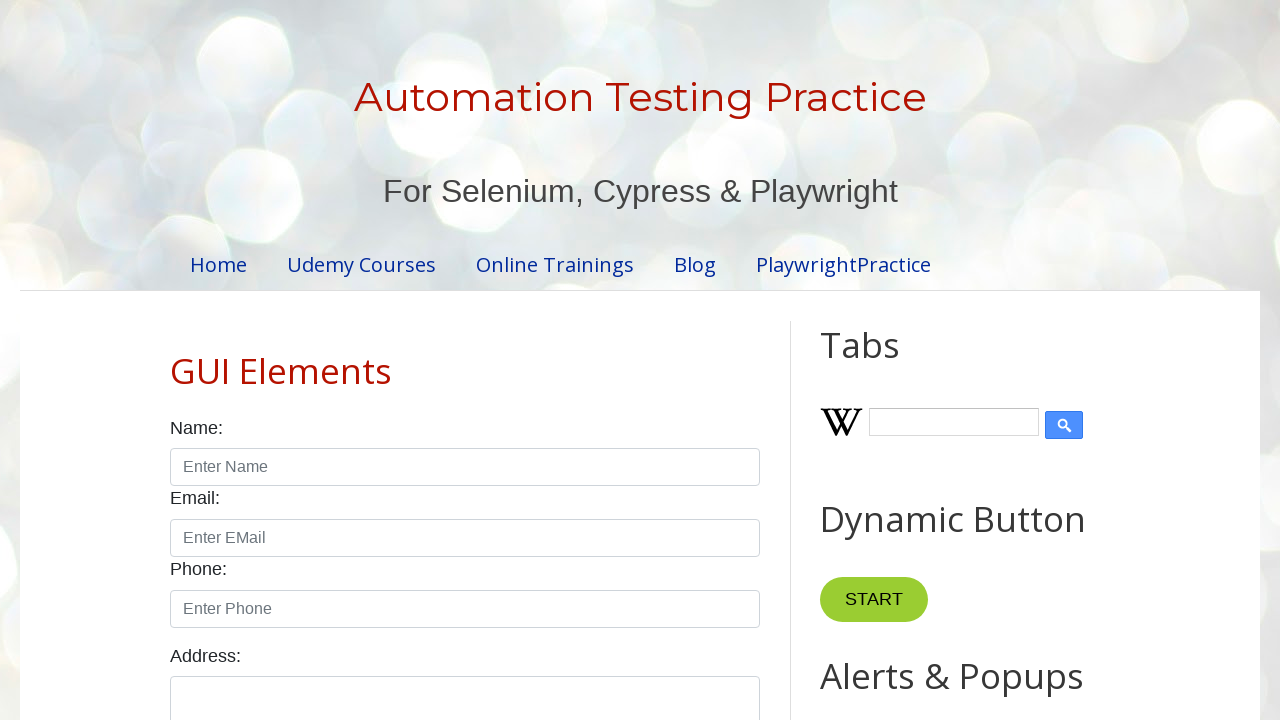

Verified table cell exists at row 5, column 2
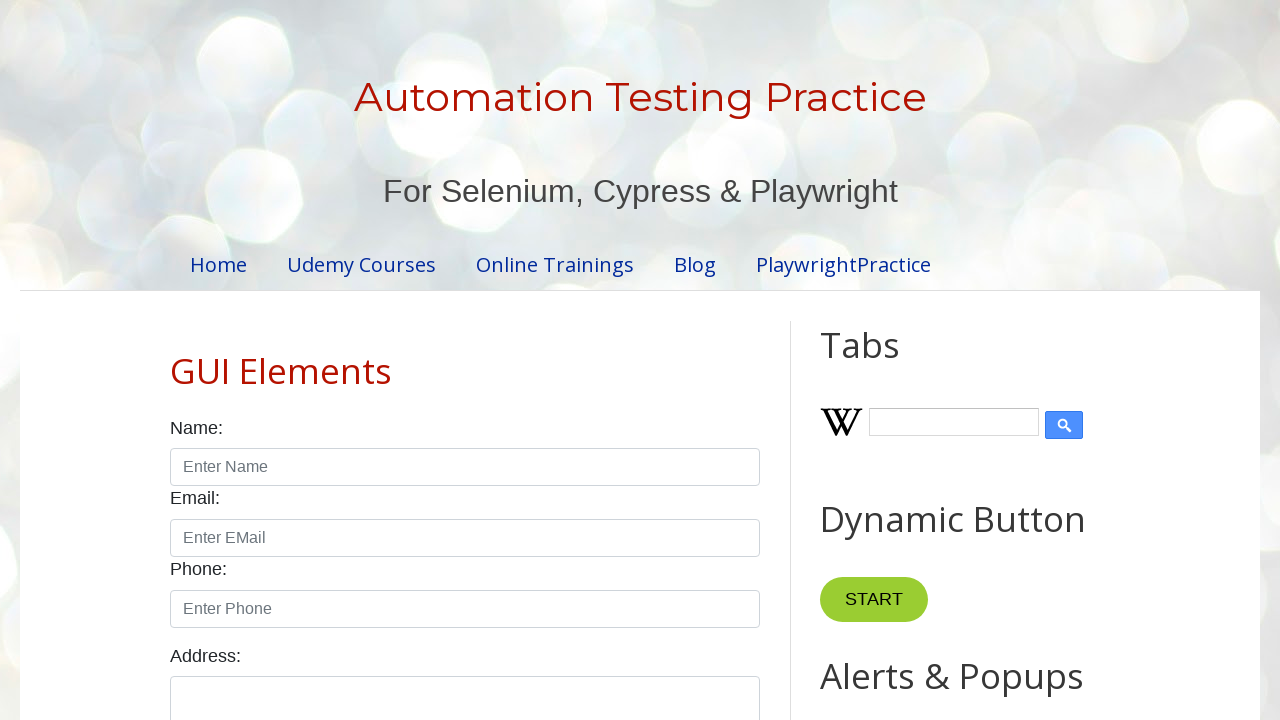

Verified table cell exists at row 5, column 3
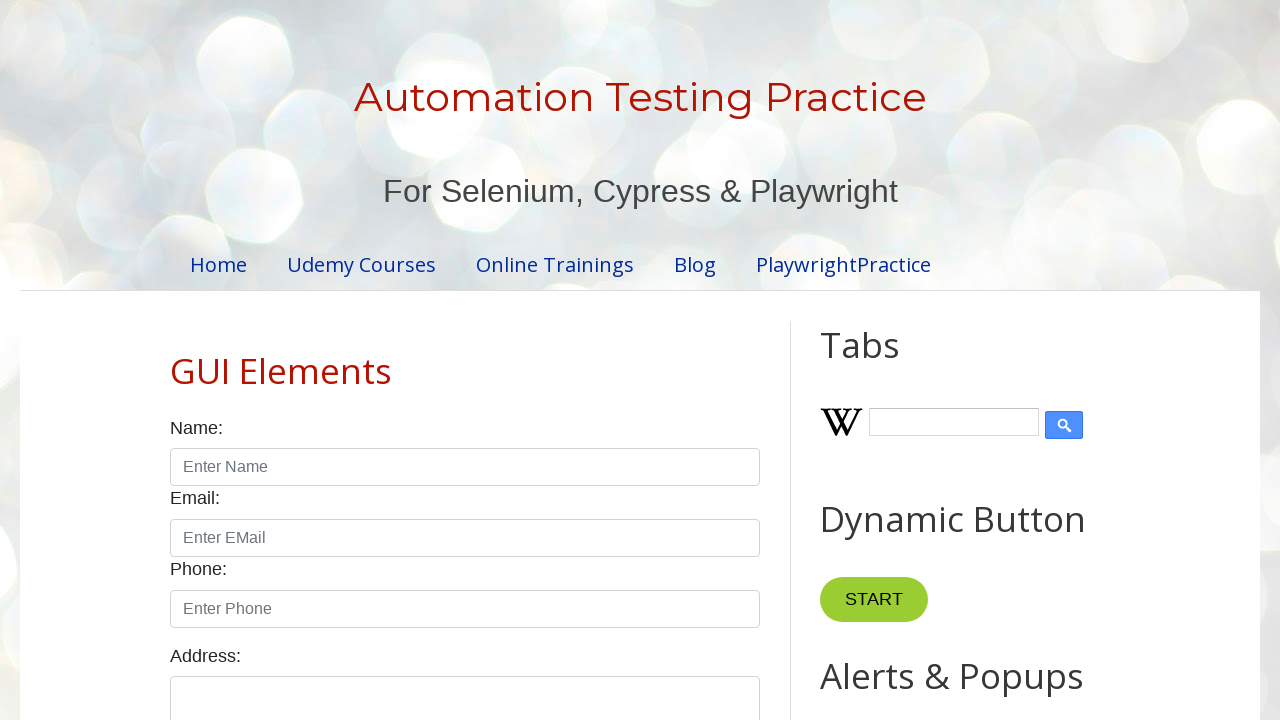

Found product with id=3 and verified price cell exists
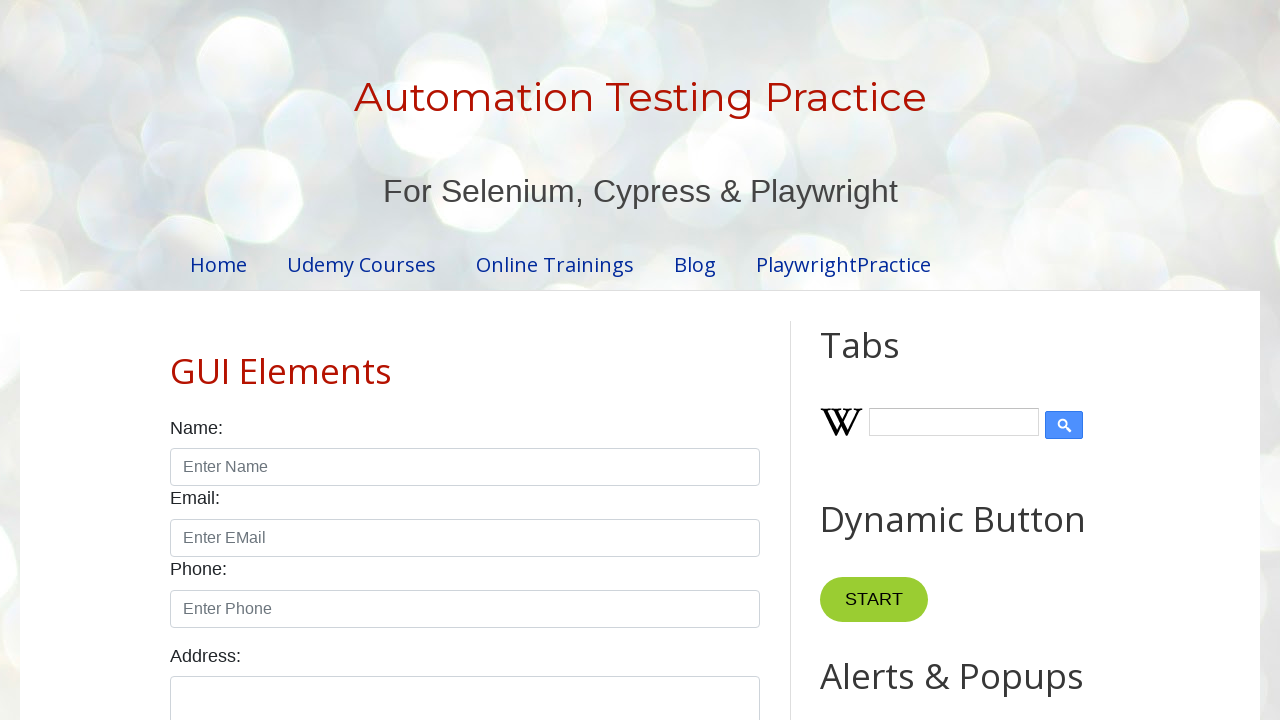

Retrieved pagination elements: 4 pages
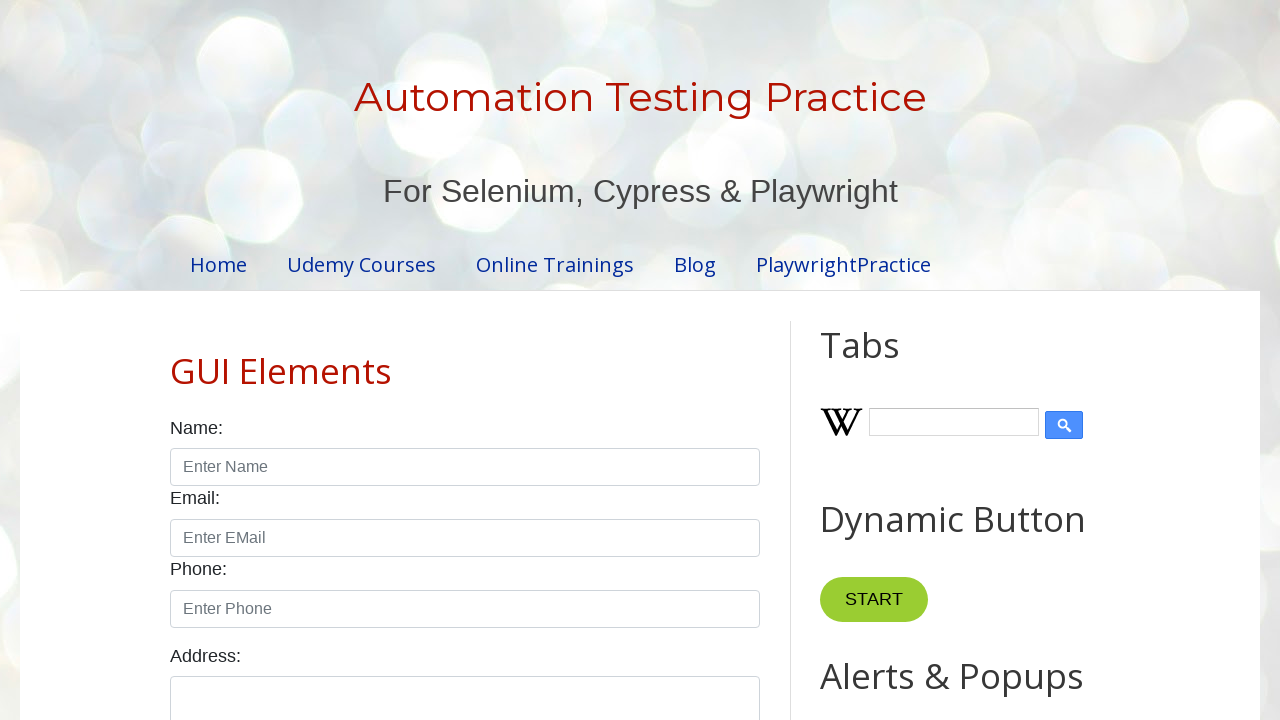

Clicked pagination page 1 at (416, 361) on xpath=//ul[@id='pagination']/li >> nth=0
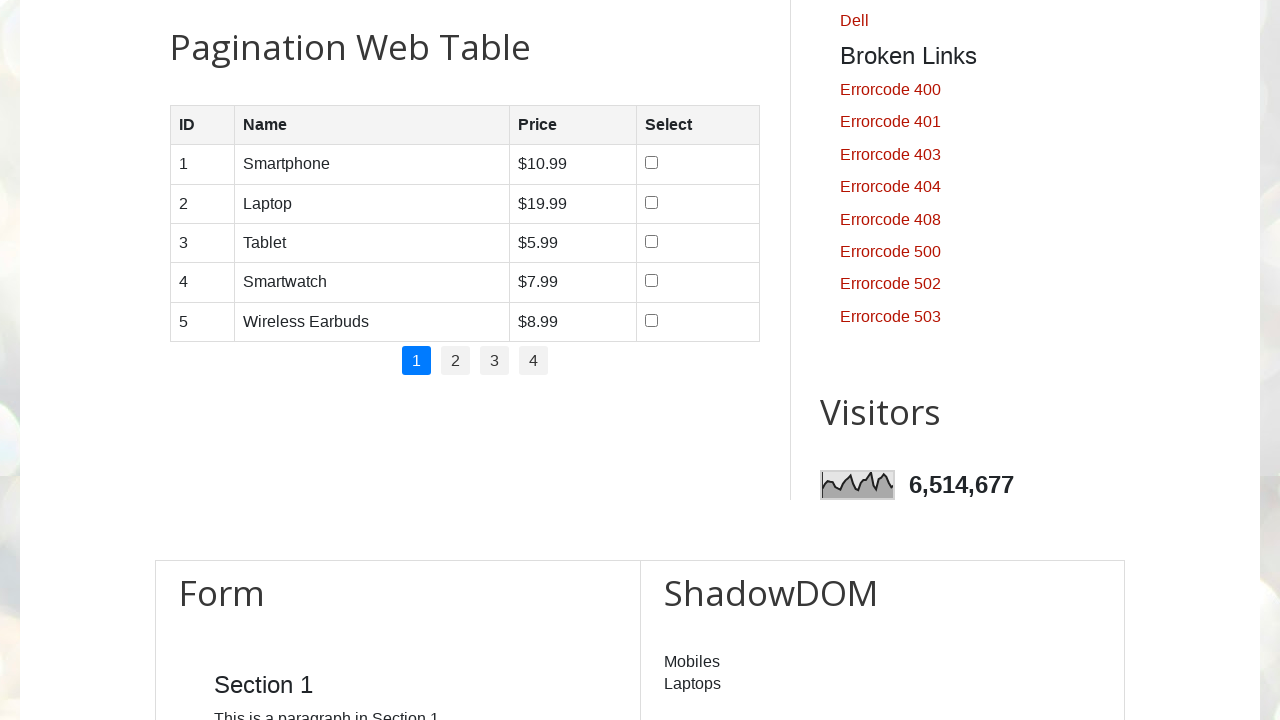

Waited for page 1 to load
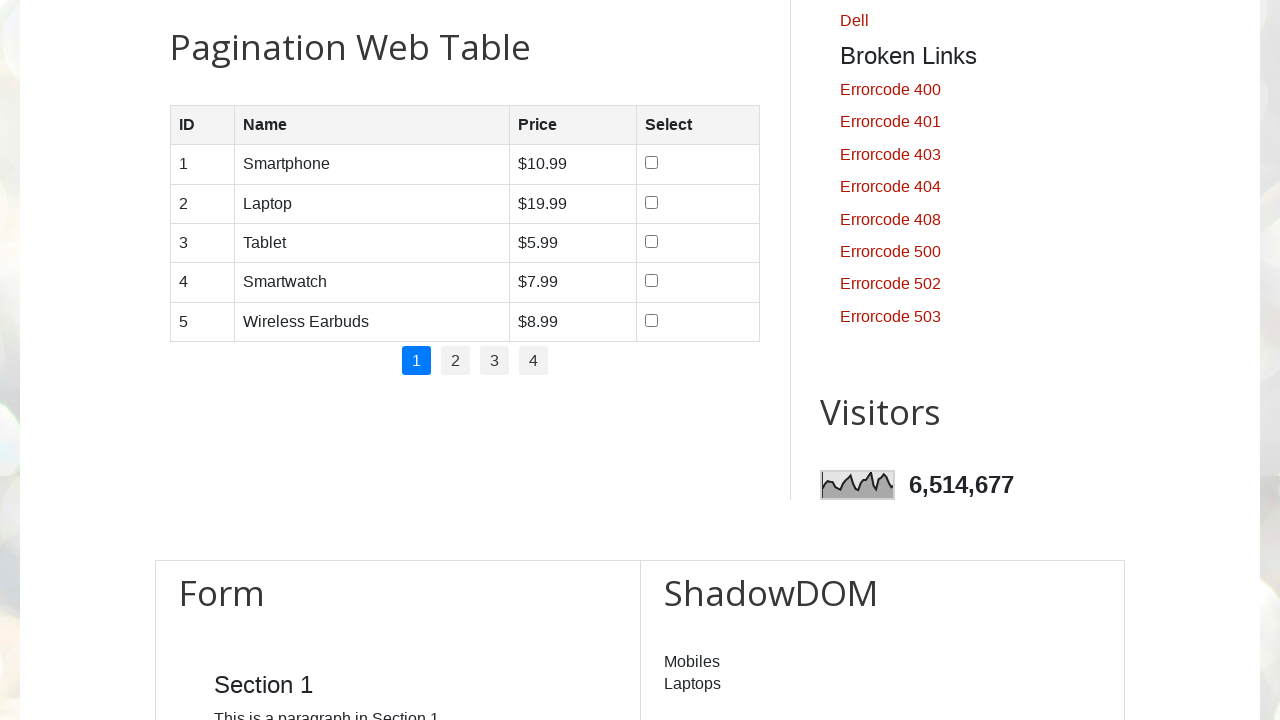

Selected checkbox in row 1 on page 1 at (651, 163) on //table[@id='productTable']/tbody/tr[1]/td[4]/input
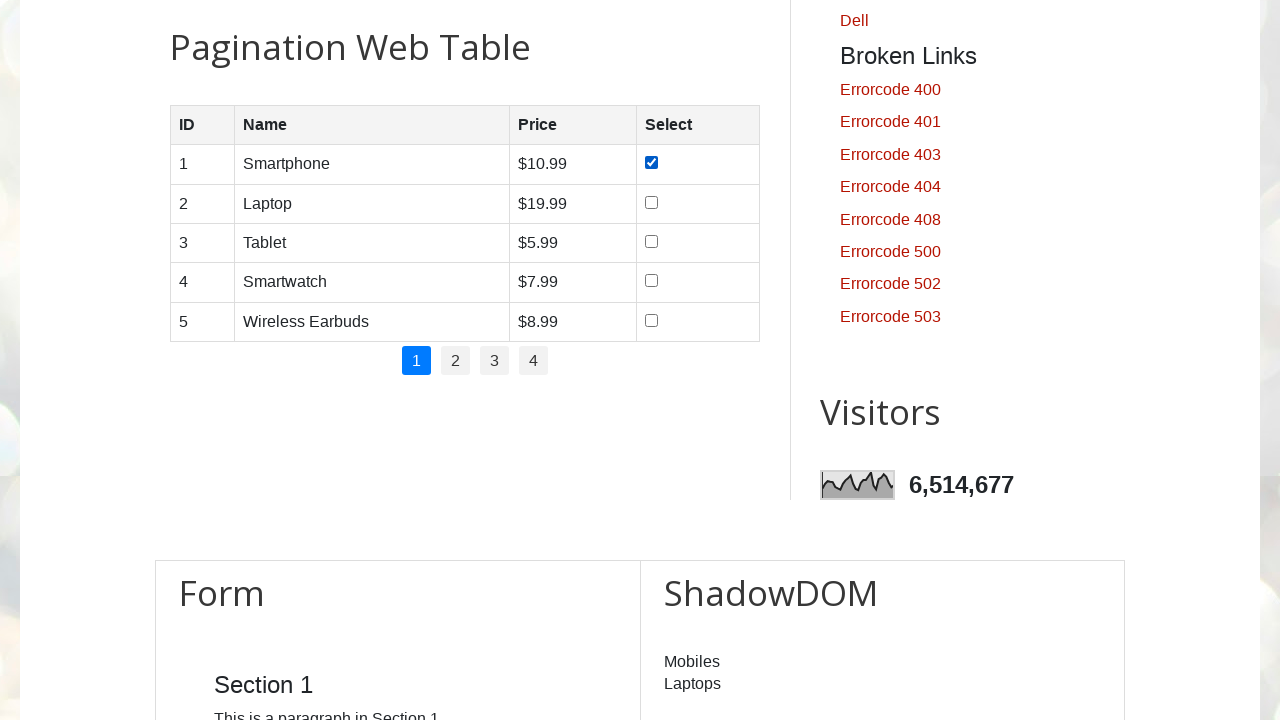

Selected checkbox in row 2 on page 1 at (651, 202) on //table[@id='productTable']/tbody/tr[2]/td[4]/input
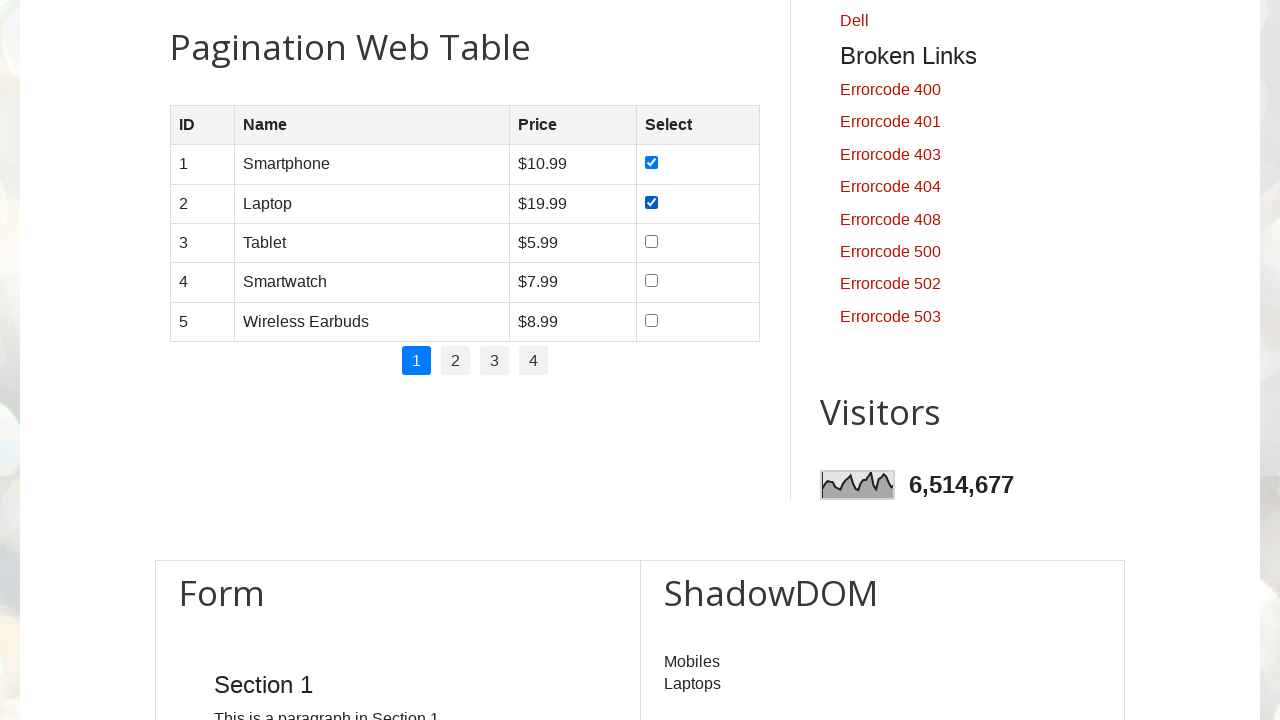

Selected checkbox in row 3 on page 1 at (651, 241) on //table[@id='productTable']/tbody/tr[3]/td[4]/input
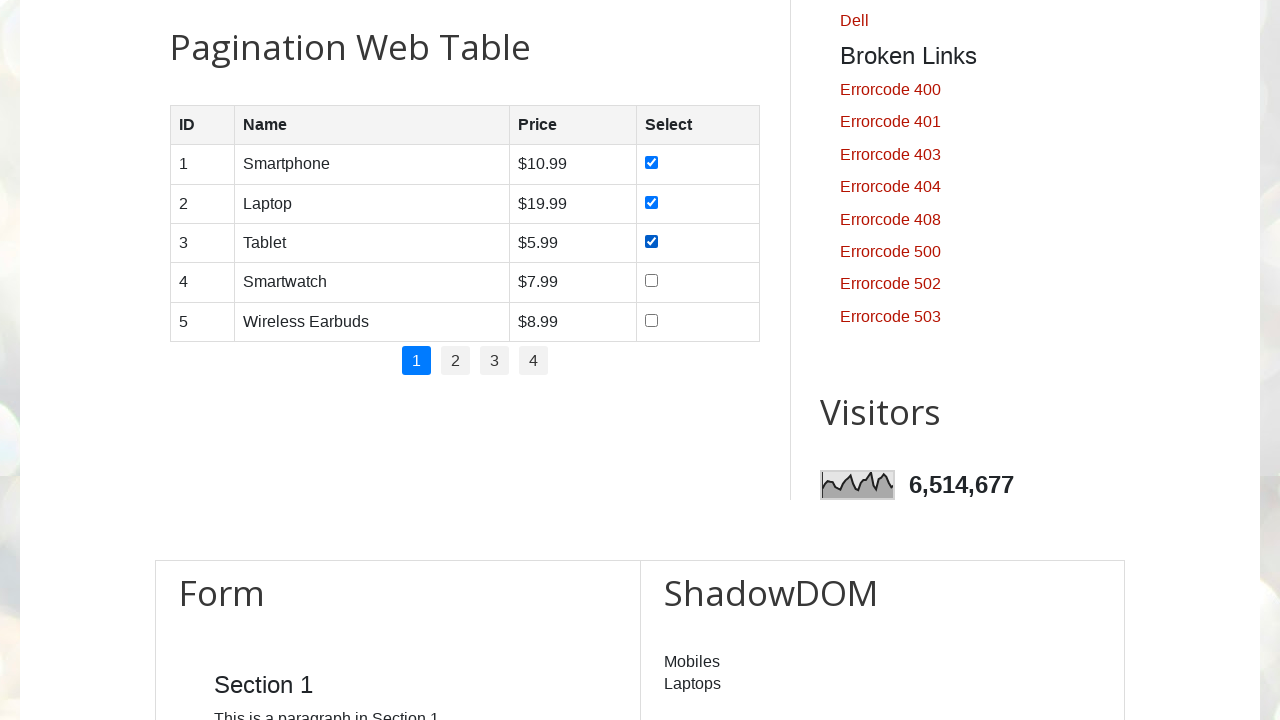

Selected checkbox in row 4 on page 1 at (651, 281) on //table[@id='productTable']/tbody/tr[4]/td[4]/input
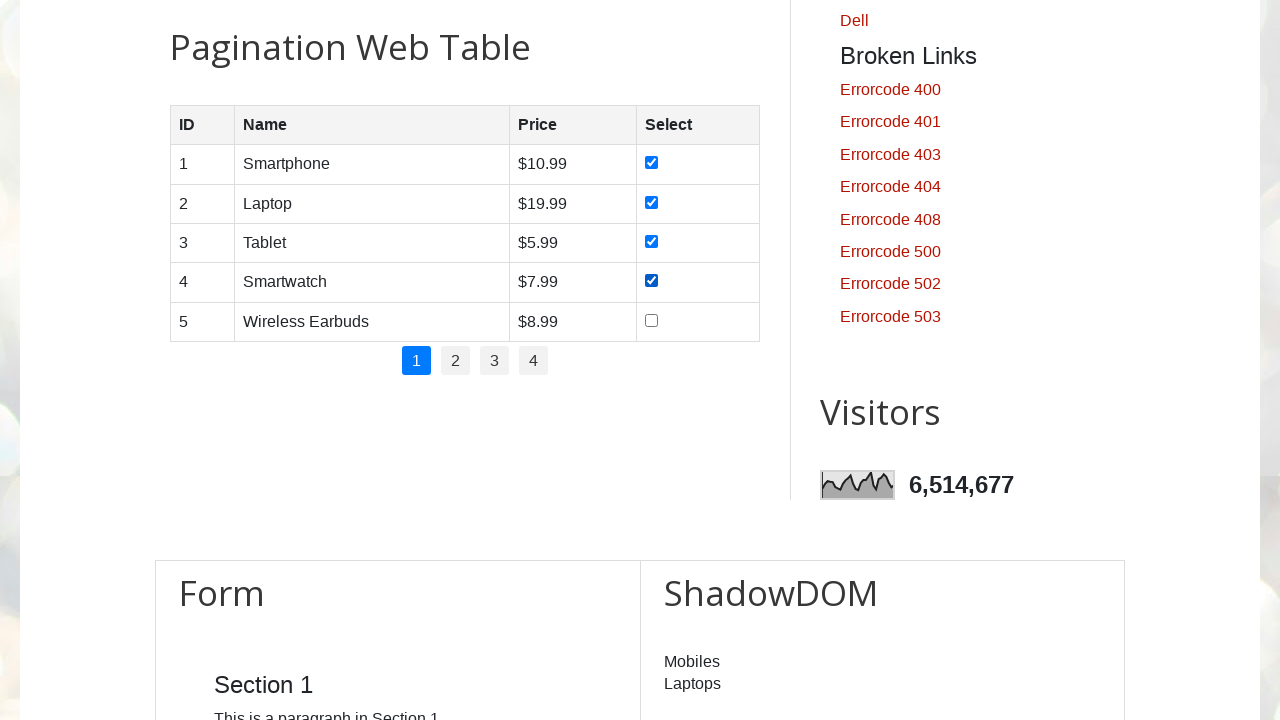

Selected checkbox in row 5 on page 1 at (651, 320) on //table[@id='productTable']/tbody/tr[5]/td[4]/input
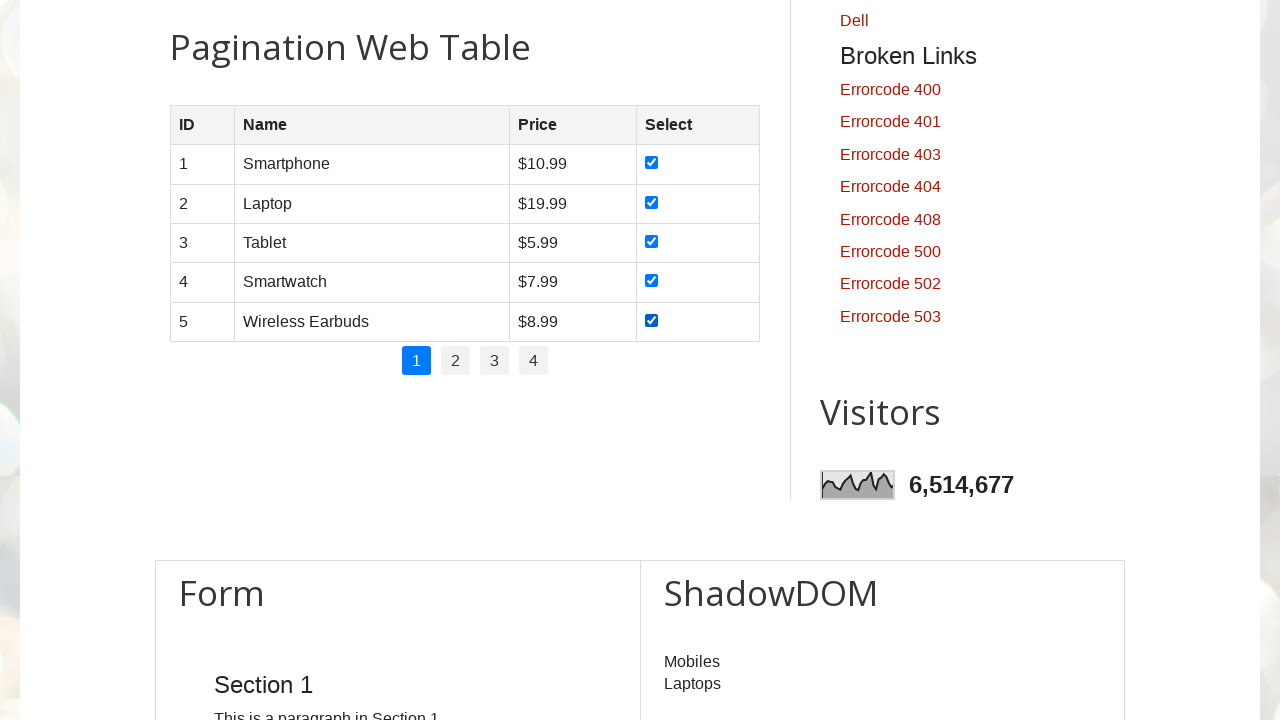

Clicked pagination page 2 at (456, 361) on xpath=//ul[@id='pagination']/li >> nth=1
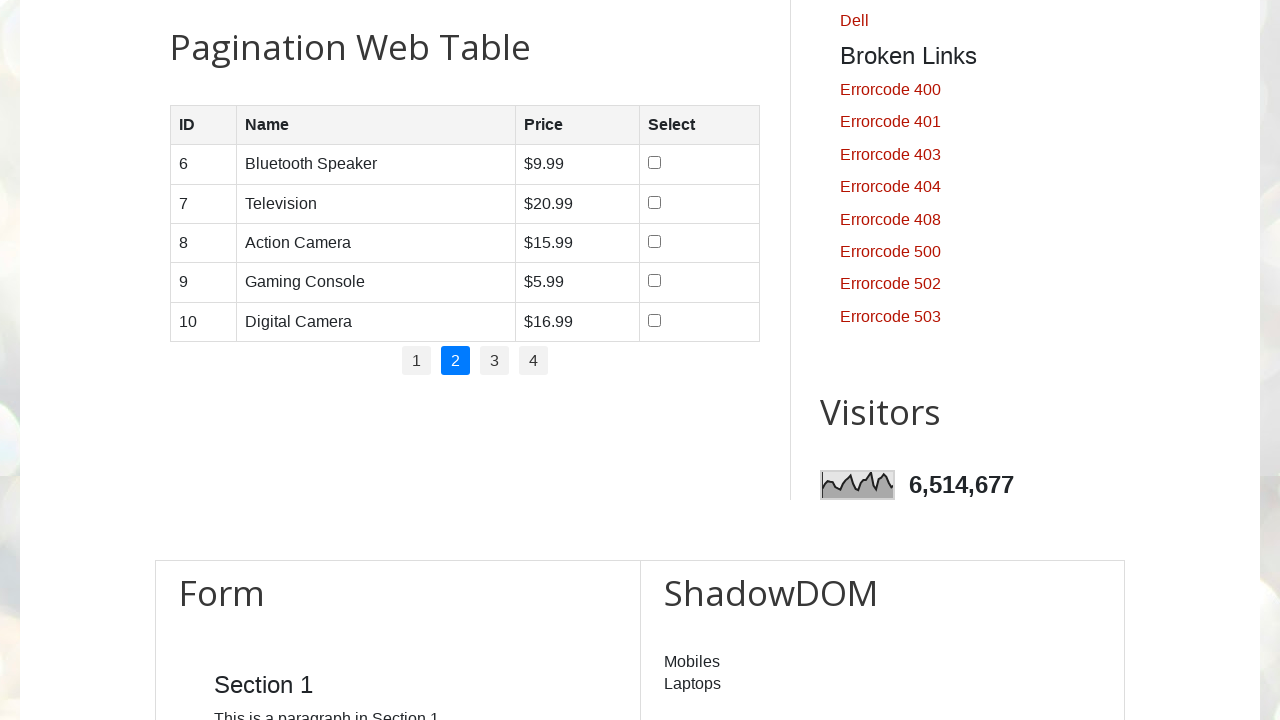

Waited for page 2 to load
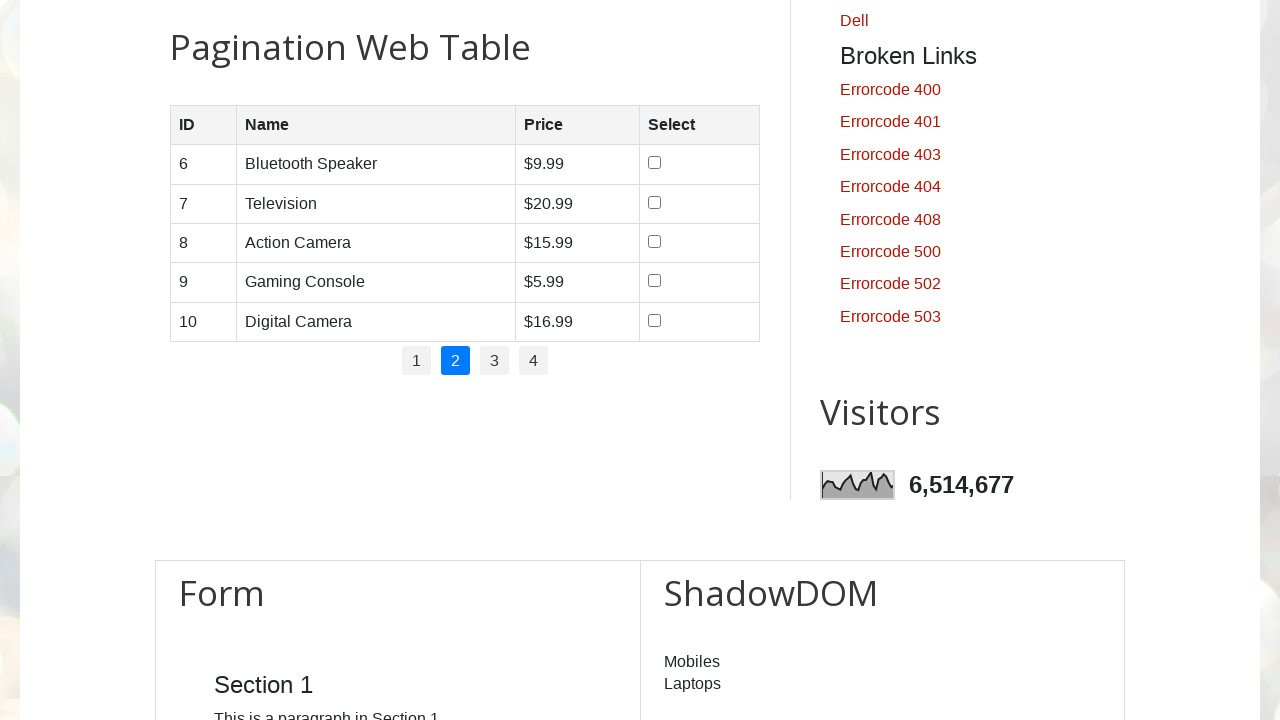

Selected checkbox in row 1 on page 2 at (654, 163) on //table[@id='productTable']/tbody/tr[1]/td[4]/input
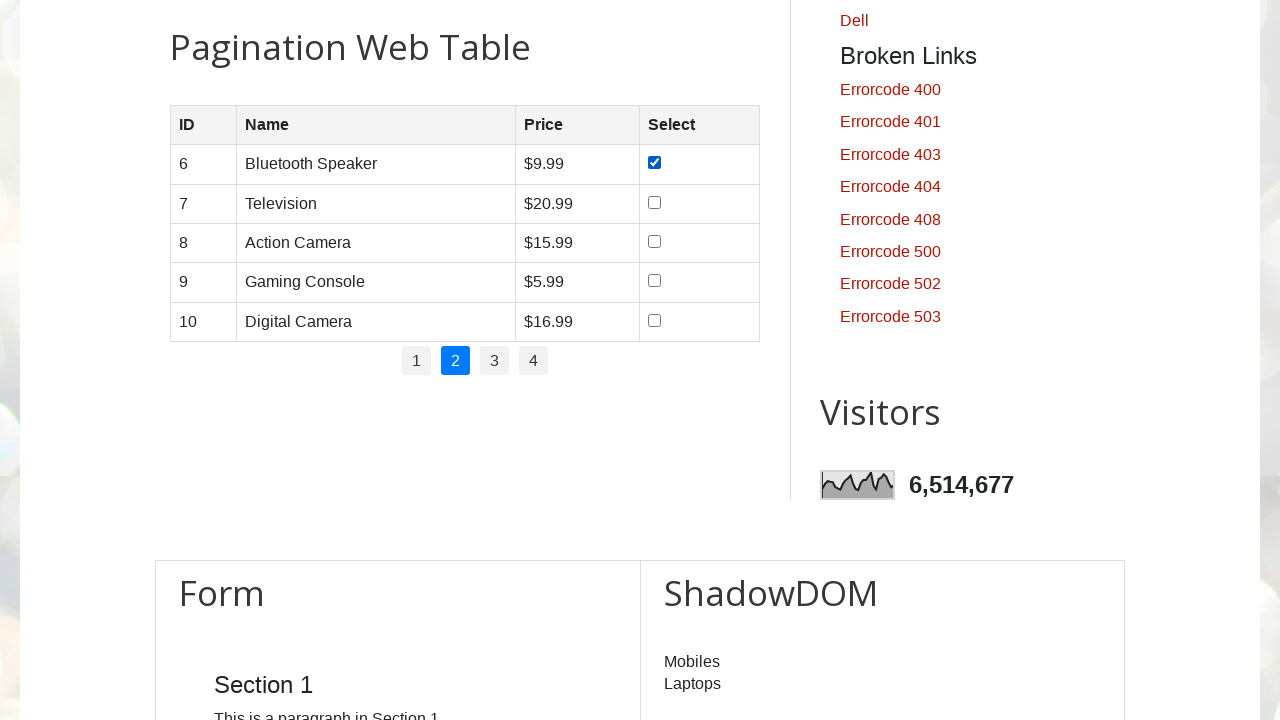

Selected checkbox in row 2 on page 2 at (654, 202) on //table[@id='productTable']/tbody/tr[2]/td[4]/input
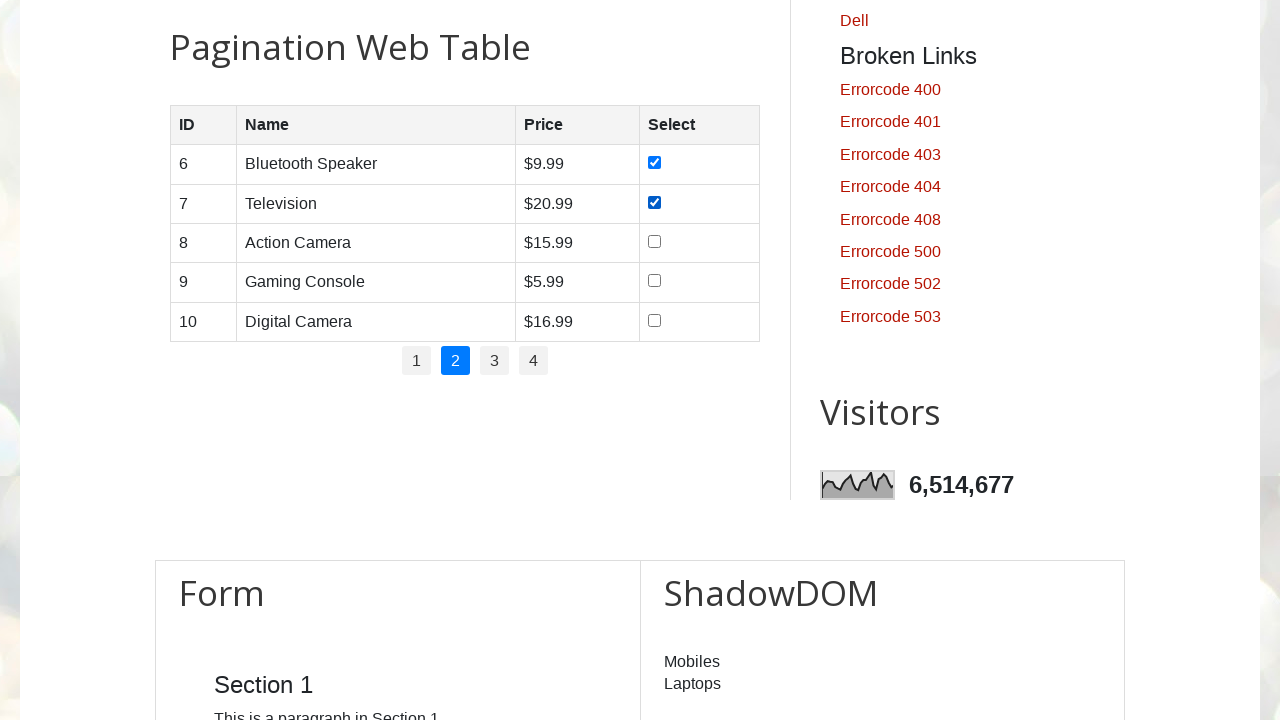

Selected checkbox in row 3 on page 2 at (654, 241) on //table[@id='productTable']/tbody/tr[3]/td[4]/input
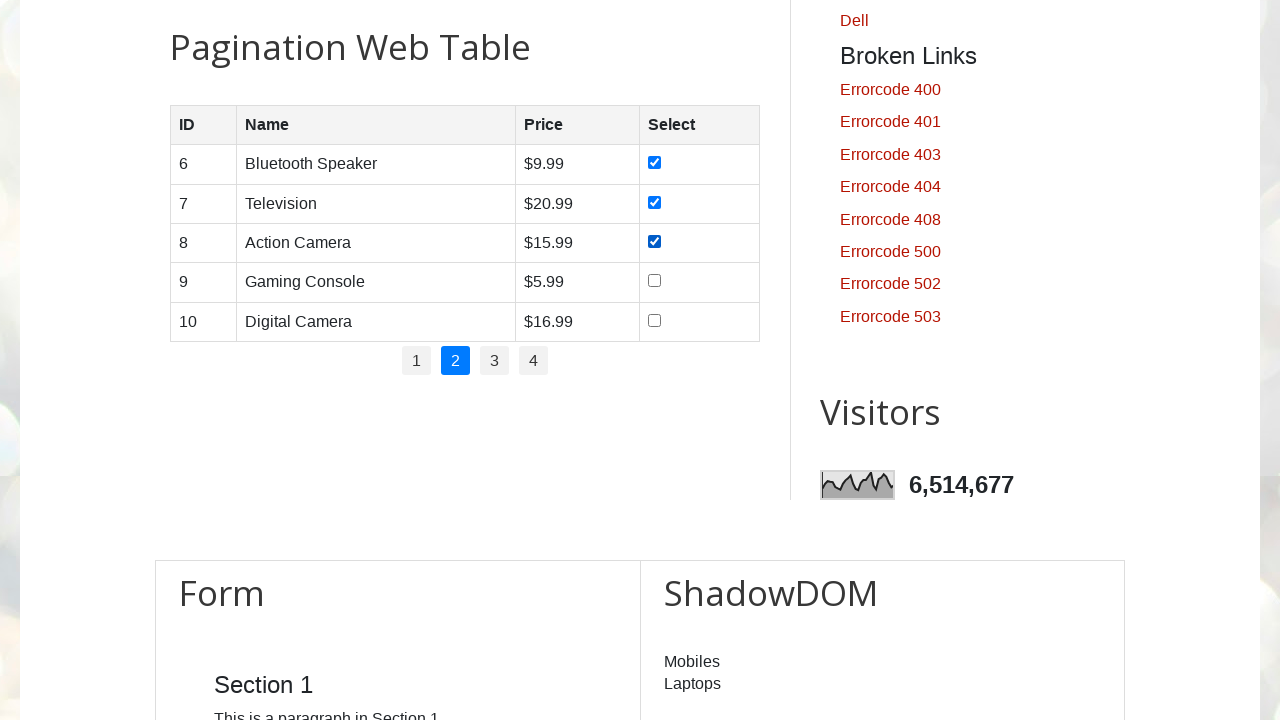

Selected checkbox in row 4 on page 2 at (654, 281) on //table[@id='productTable']/tbody/tr[4]/td[4]/input
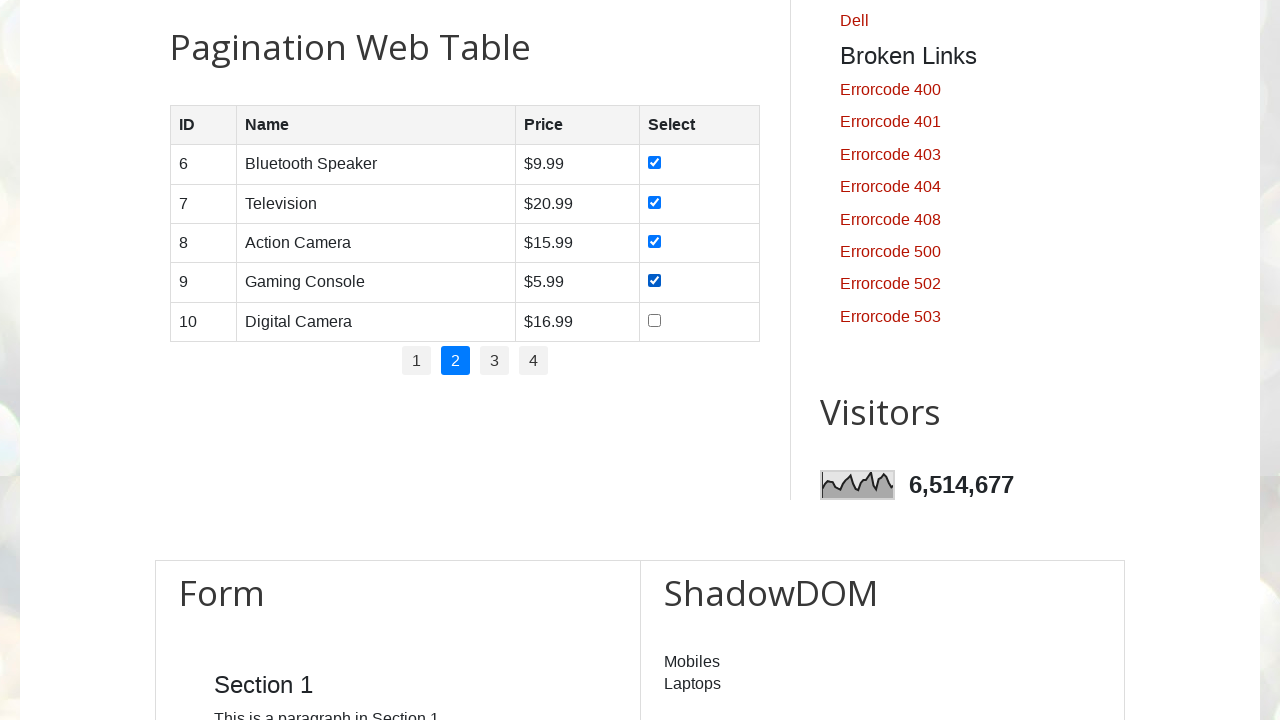

Selected checkbox in row 5 on page 2 at (654, 320) on //table[@id='productTable']/tbody/tr[5]/td[4]/input
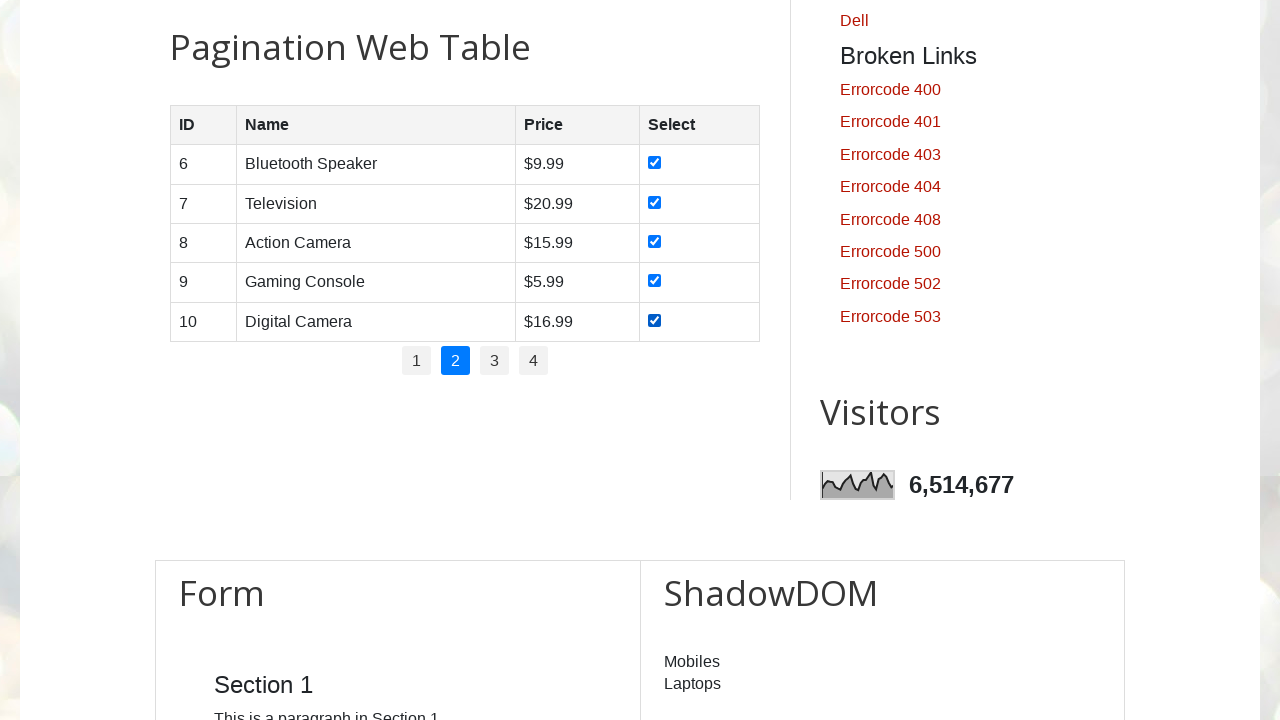

Clicked pagination page 3 at (494, 361) on xpath=//ul[@id='pagination']/li >> nth=2
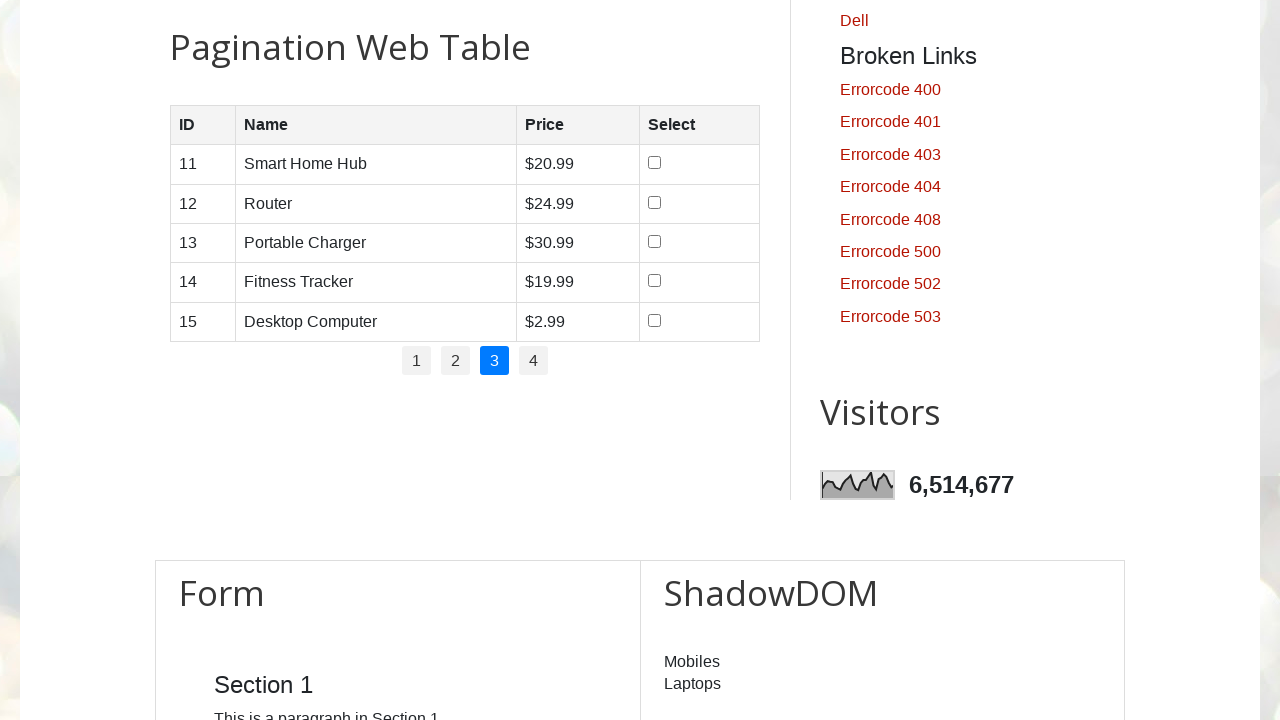

Waited for page 3 to load
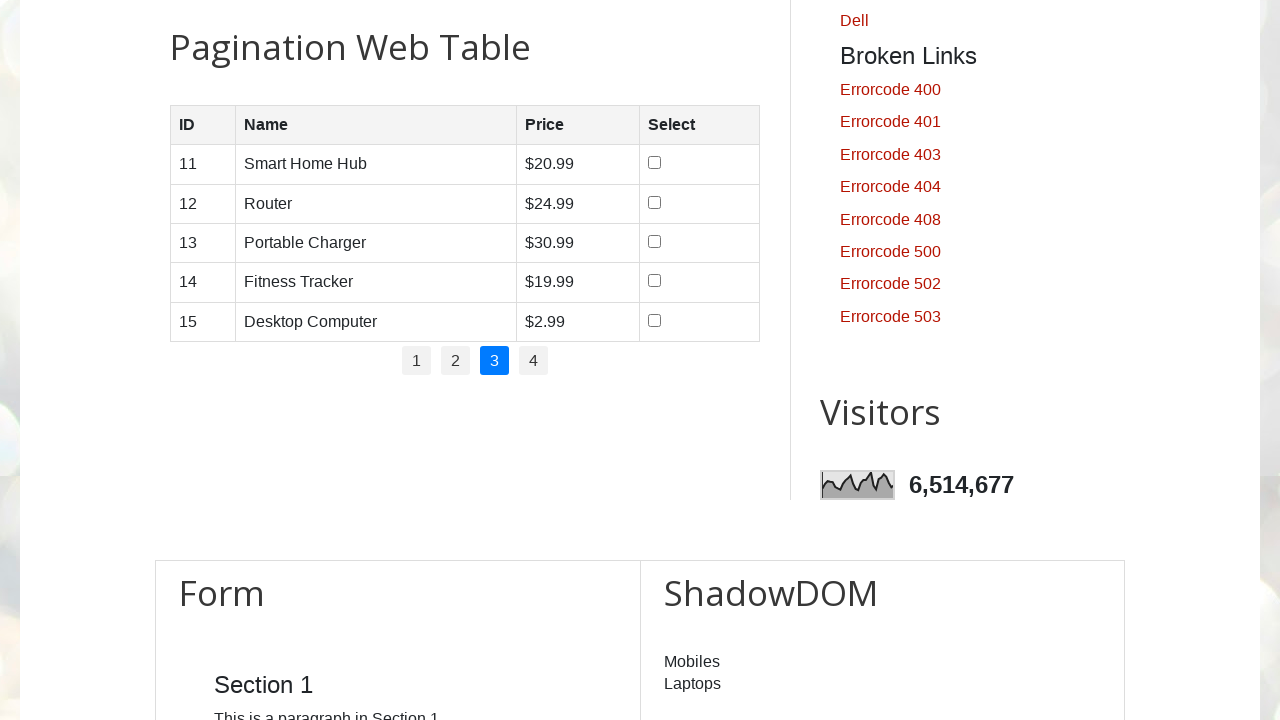

Selected checkbox in row 1 on page 3 at (655, 163) on //table[@id='productTable']/tbody/tr[1]/td[4]/input
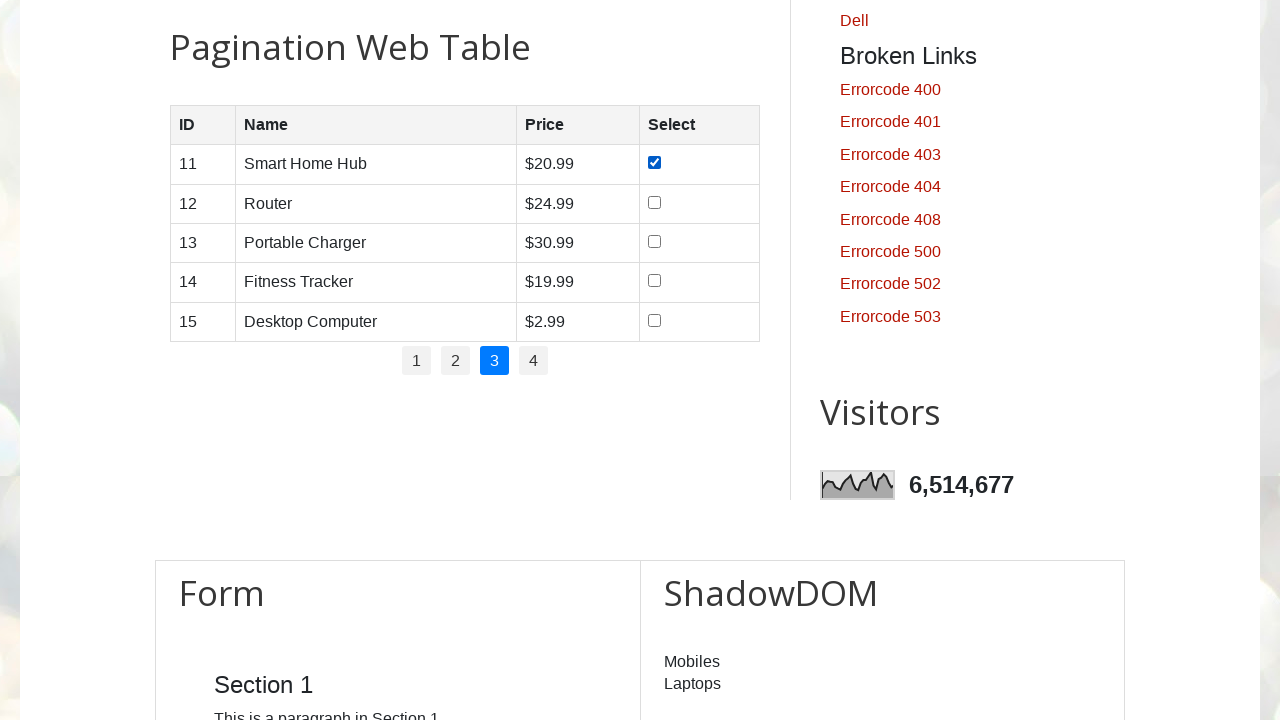

Selected checkbox in row 2 on page 3 at (655, 202) on //table[@id='productTable']/tbody/tr[2]/td[4]/input
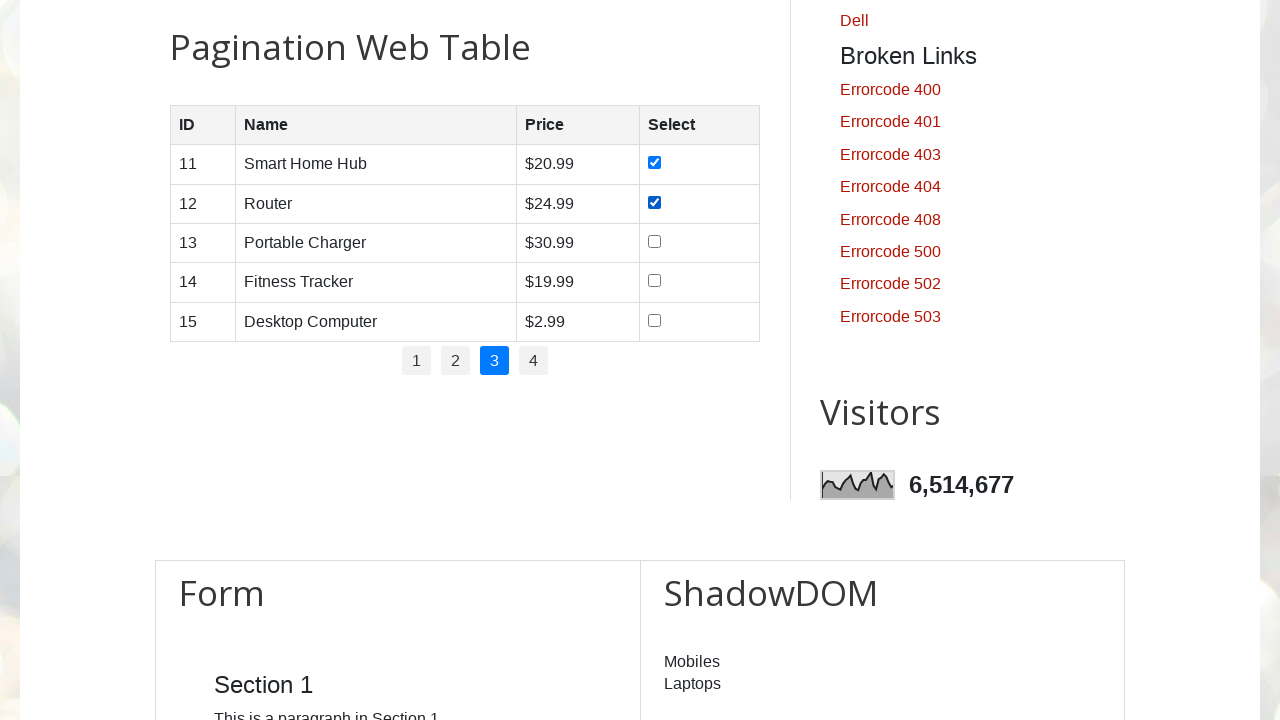

Selected checkbox in row 3 on page 3 at (655, 241) on //table[@id='productTable']/tbody/tr[3]/td[4]/input
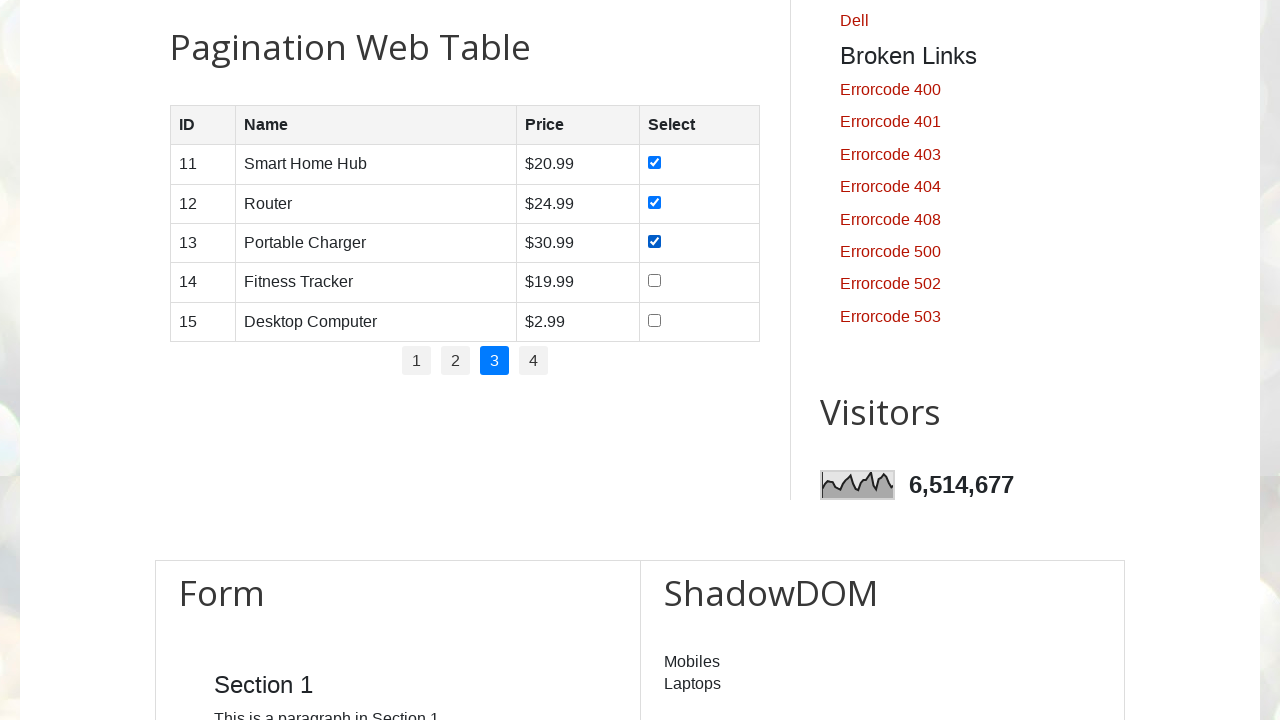

Selected checkbox in row 4 on page 3 at (655, 281) on //table[@id='productTable']/tbody/tr[4]/td[4]/input
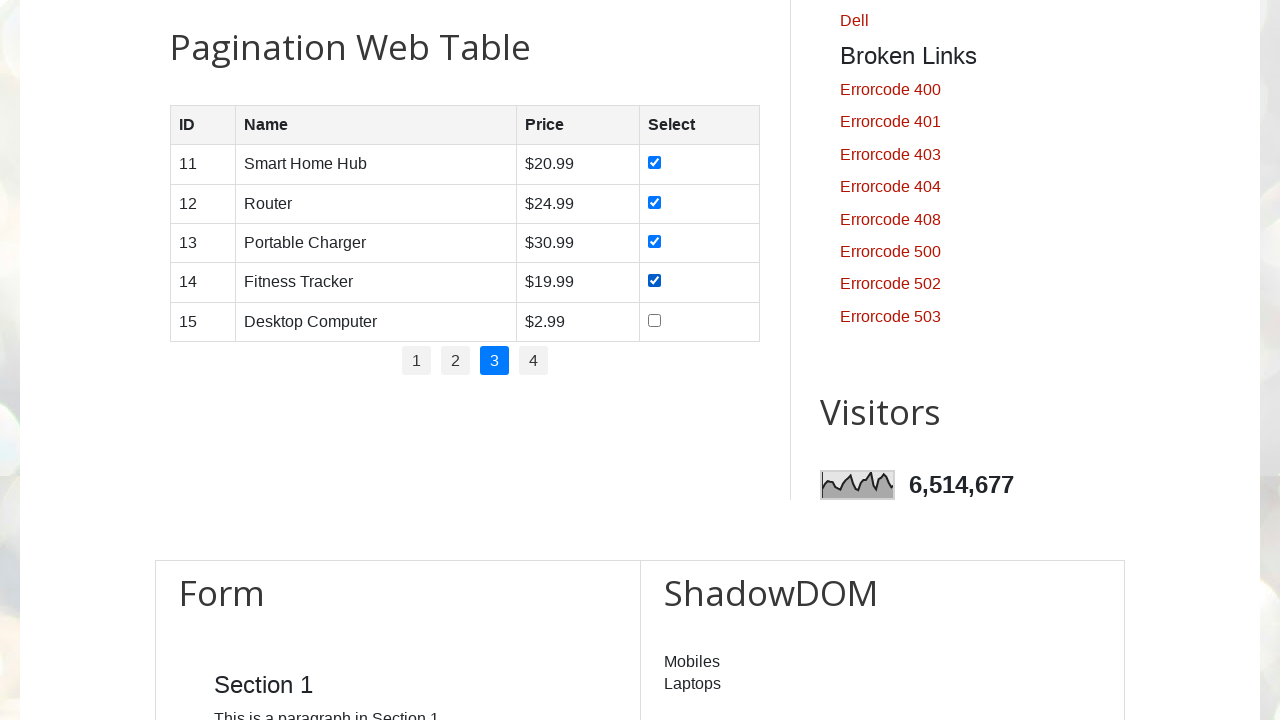

Selected checkbox in row 5 on page 3 at (655, 320) on //table[@id='productTable']/tbody/tr[5]/td[4]/input
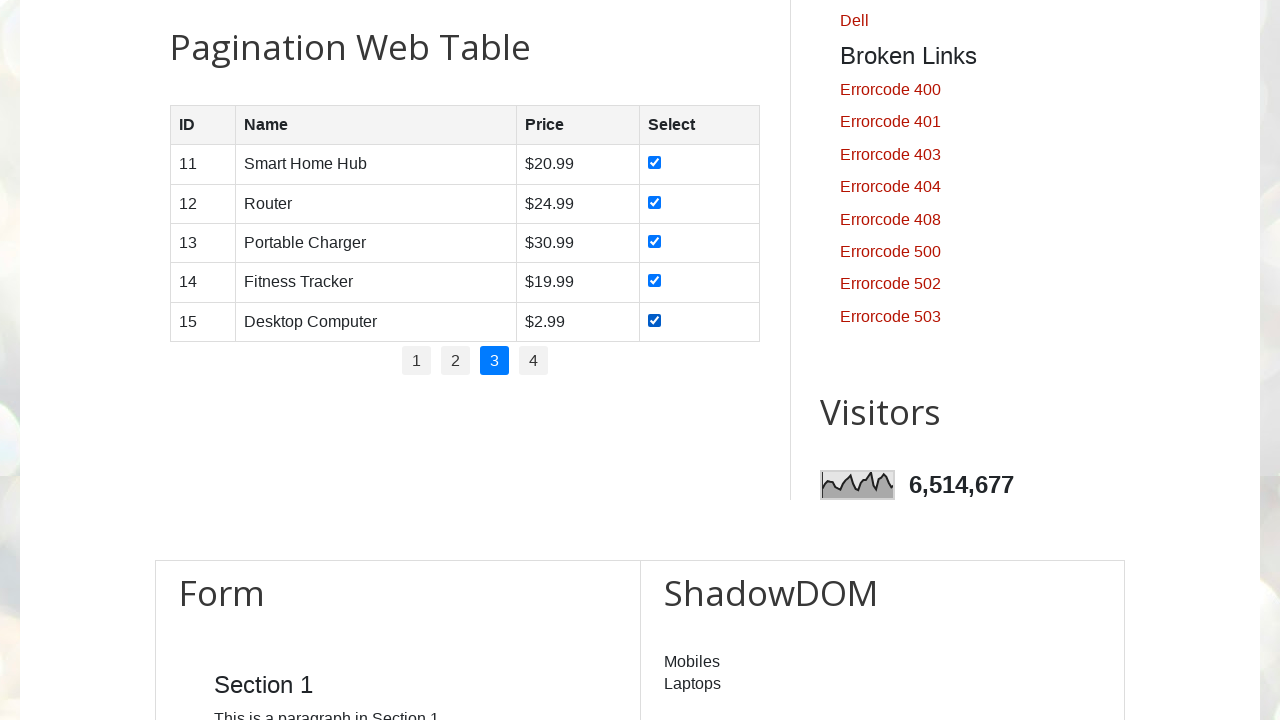

Clicked pagination page 4 at (534, 361) on xpath=//ul[@id='pagination']/li >> nth=3
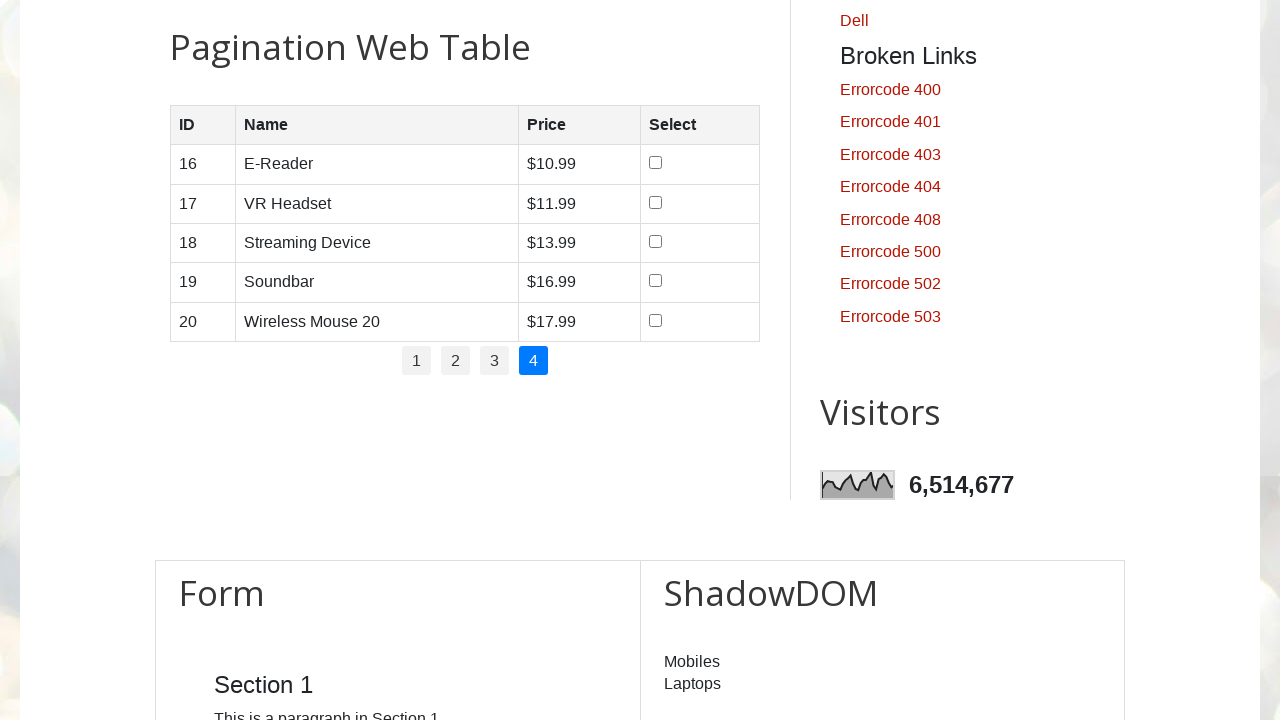

Waited for page 4 to load
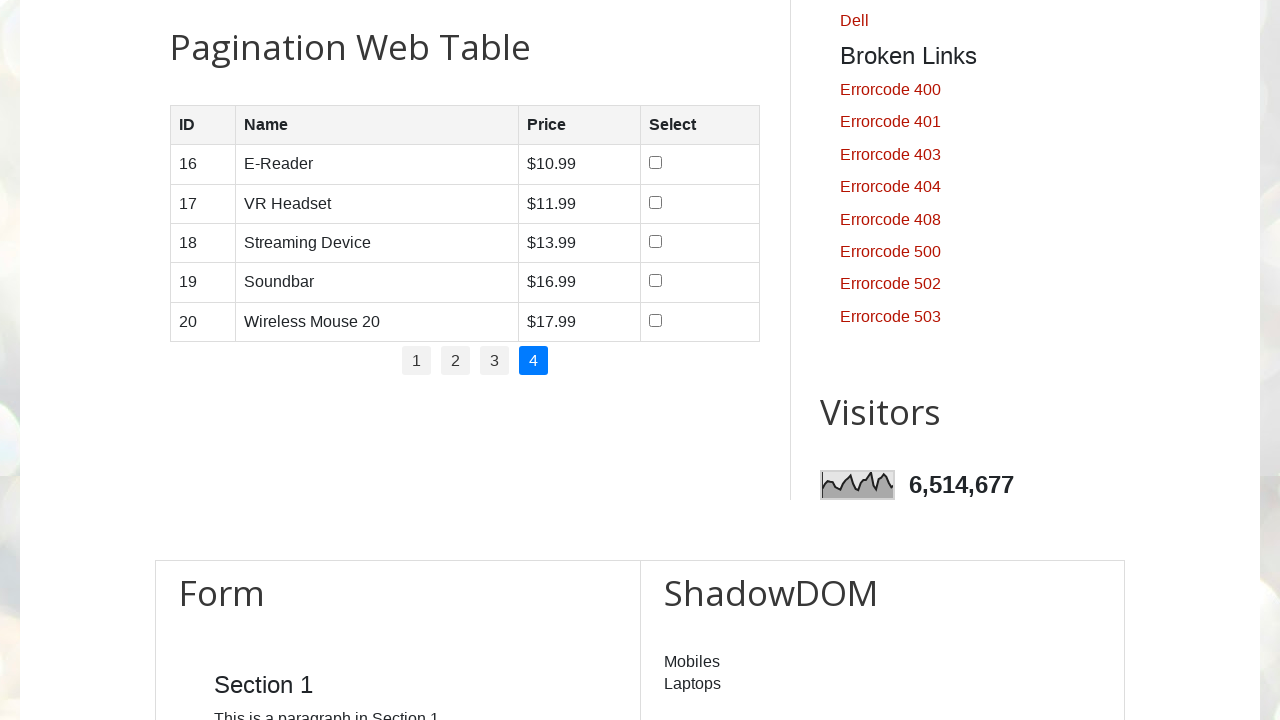

Selected checkbox in row 1 on page 4 at (656, 163) on //table[@id='productTable']/tbody/tr[1]/td[4]/input
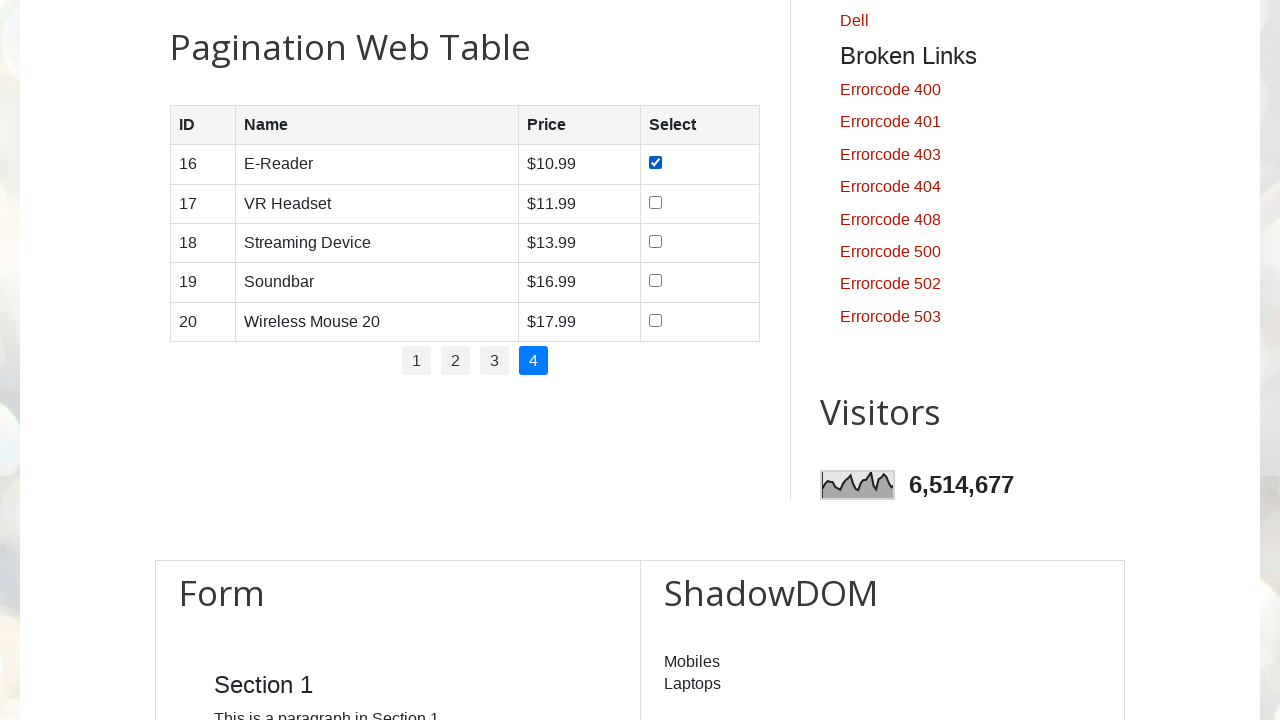

Selected checkbox in row 2 on page 4 at (656, 202) on //table[@id='productTable']/tbody/tr[2]/td[4]/input
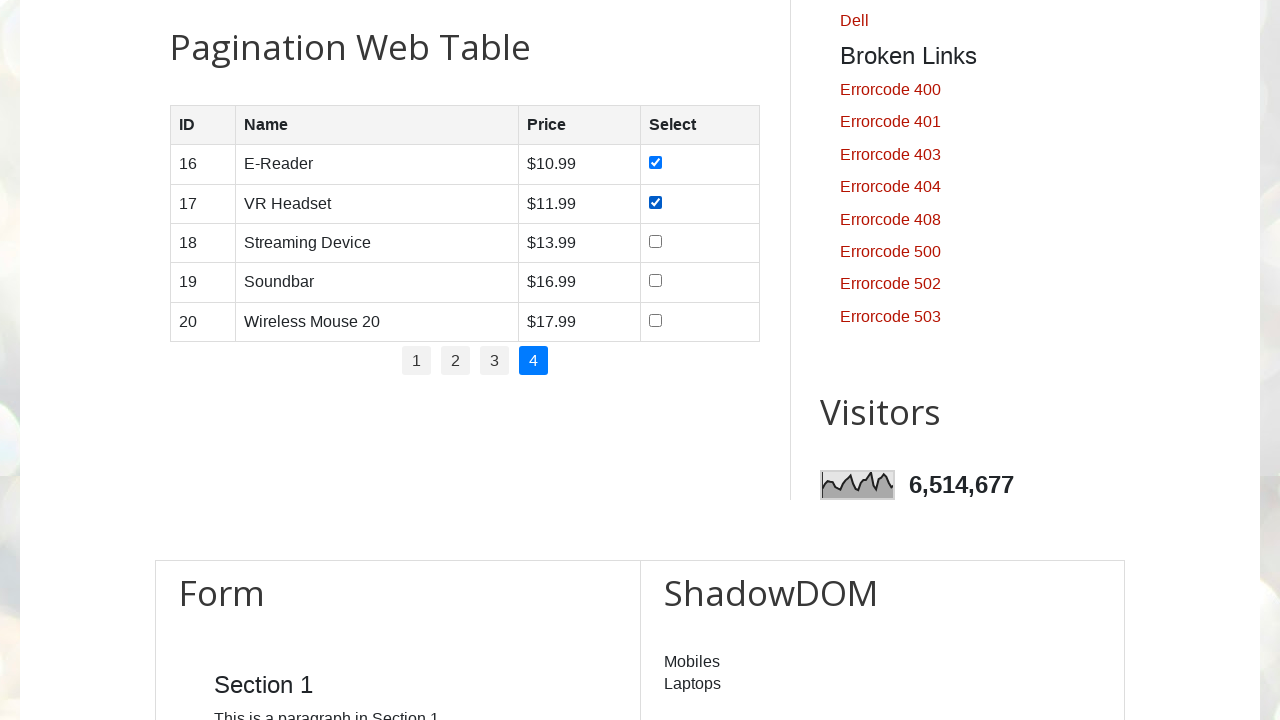

Selected checkbox in row 3 on page 4 at (656, 241) on //table[@id='productTable']/tbody/tr[3]/td[4]/input
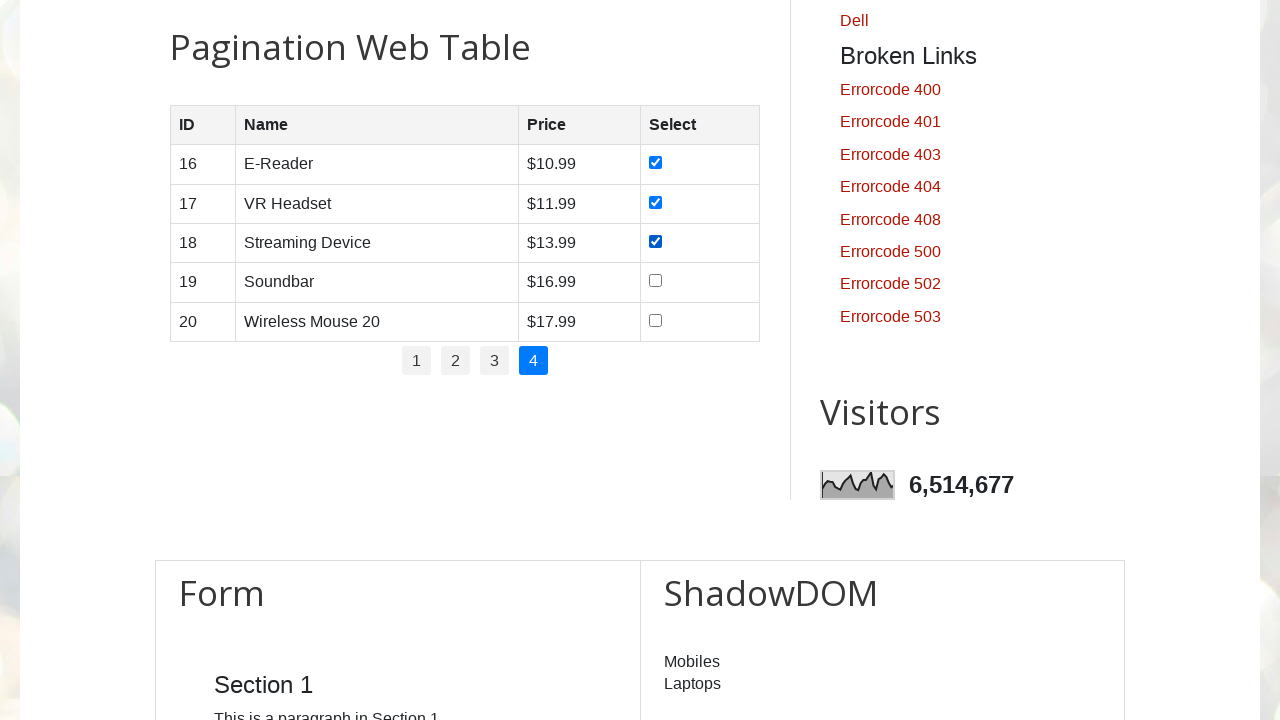

Selected checkbox in row 4 on page 4 at (656, 281) on //table[@id='productTable']/tbody/tr[4]/td[4]/input
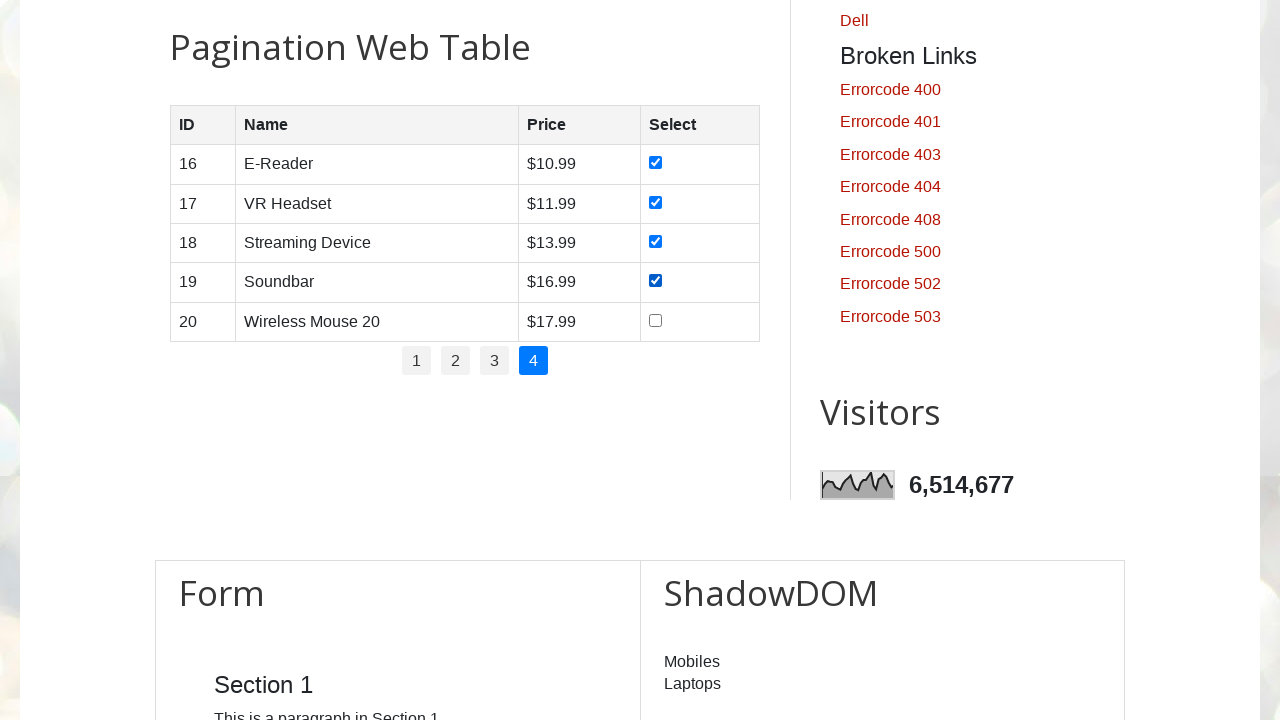

Selected checkbox in row 5 on page 4 at (656, 320) on //table[@id='productTable']/tbody/tr[5]/td[4]/input
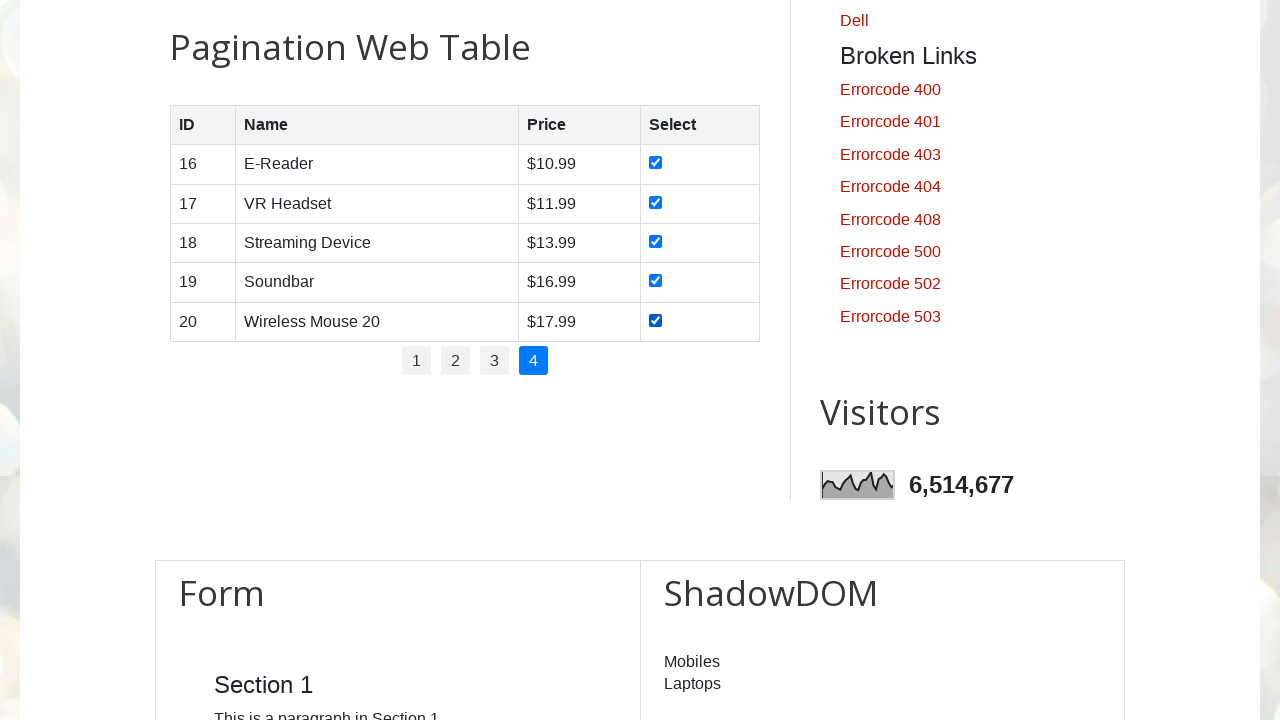

Clicked specific checkbox in row 2 at (656, 202) on xpath=//table[@id='productTable']/tbody/tr[2]/td[4]/input
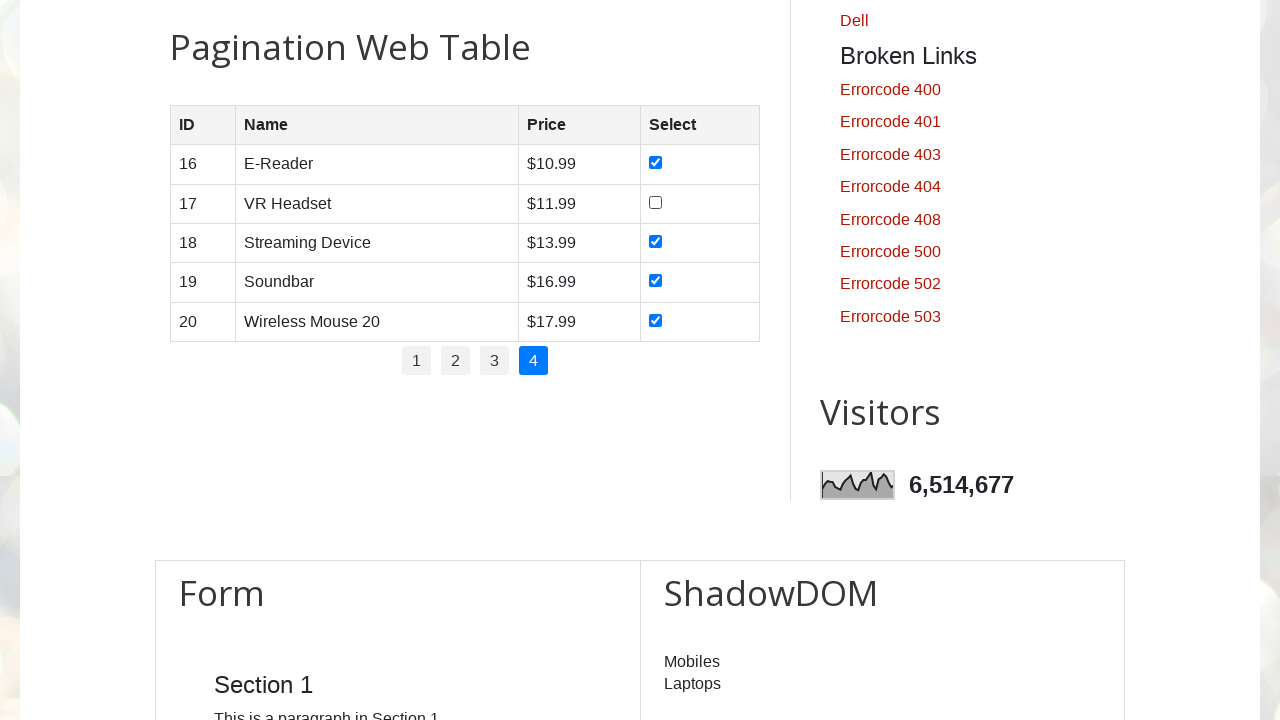

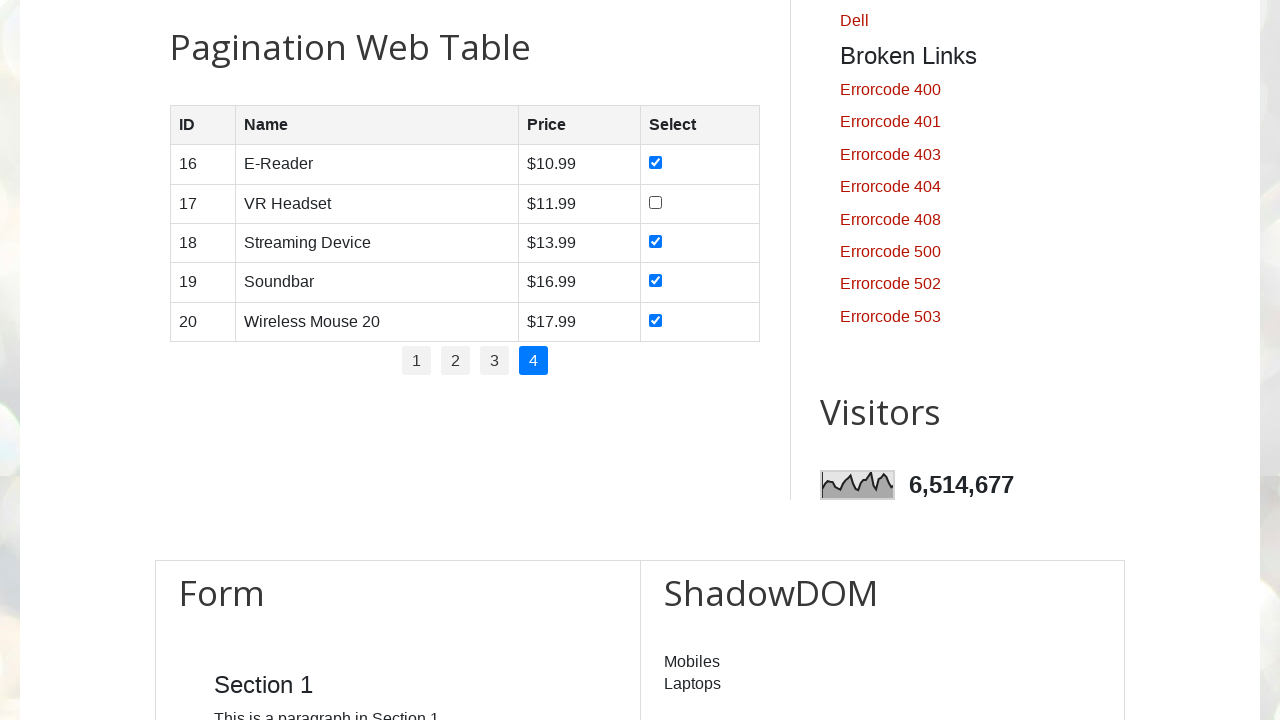